Tests basic calculator operations including multiplication, division, addition, and subtraction by clicking number and operator buttons on an online calculator

Starting URL: https://www.calculator.net/

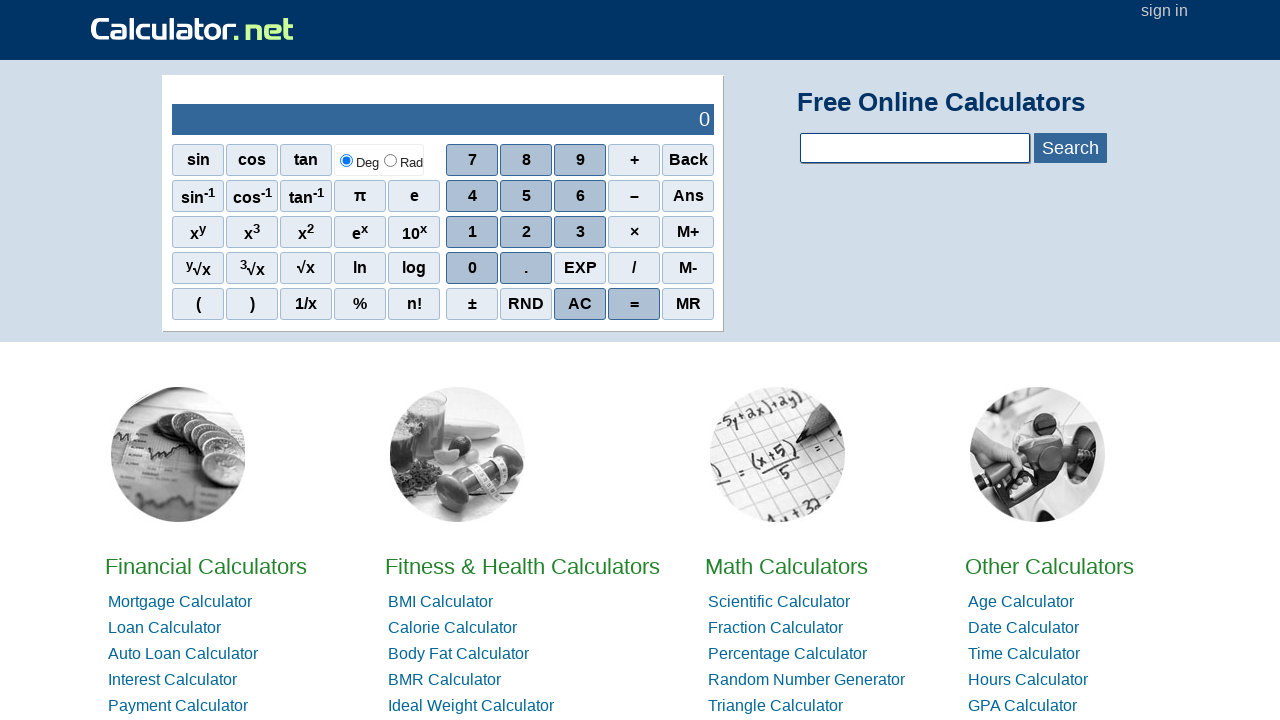

Clicked number 4 at (472, 196) on xpath=//span[text()='4']
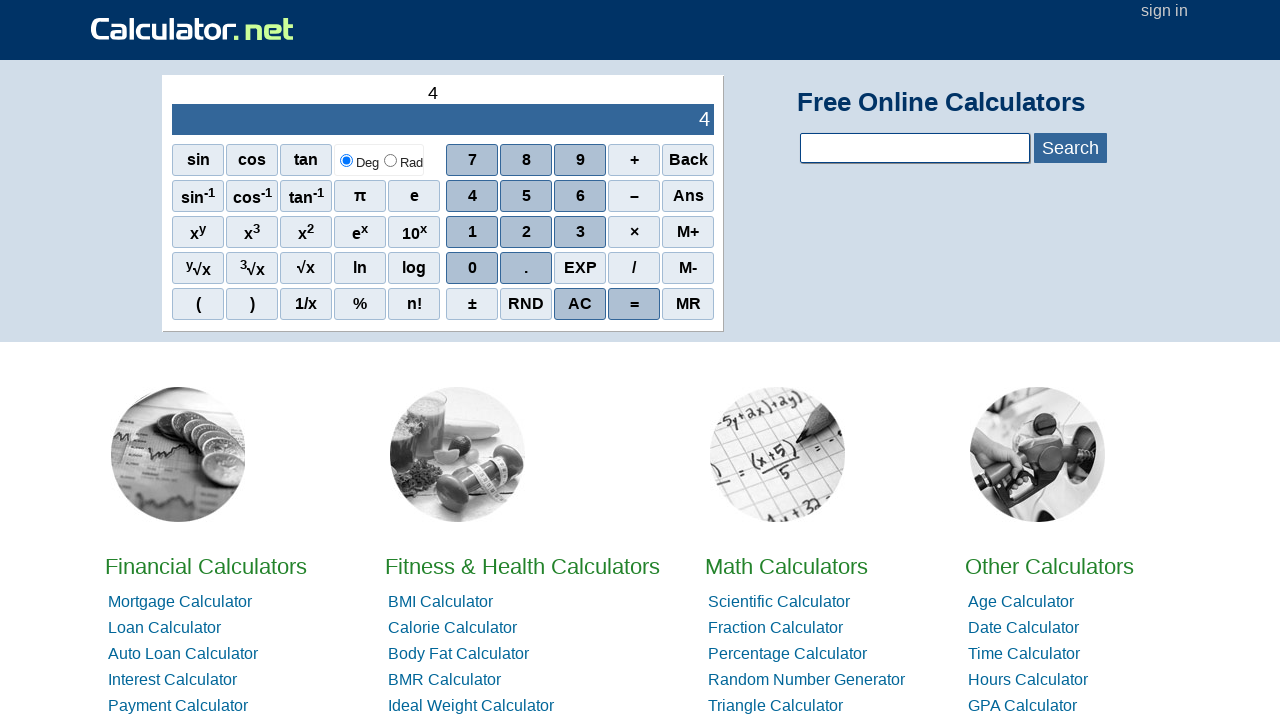

Clicked number 2 at (526, 232) on xpath=//span[text()='2']
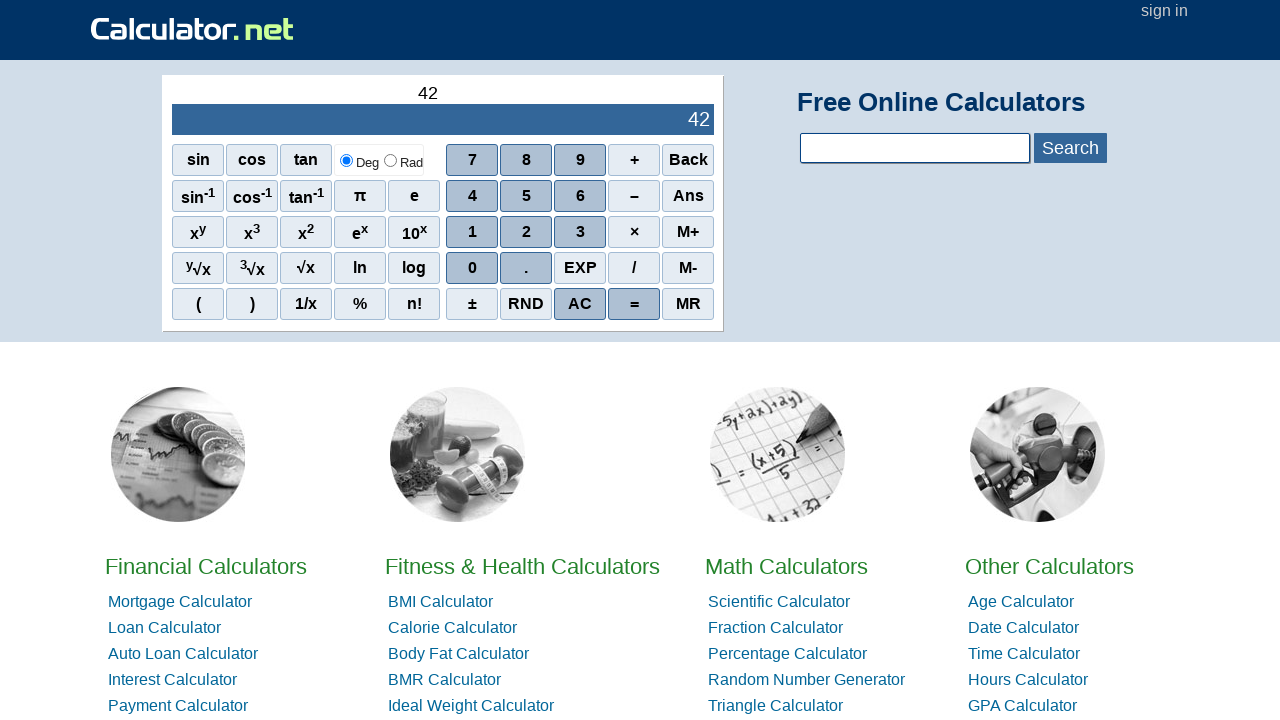

Clicked number 3 at (580, 232) on xpath=//span[text()='3']
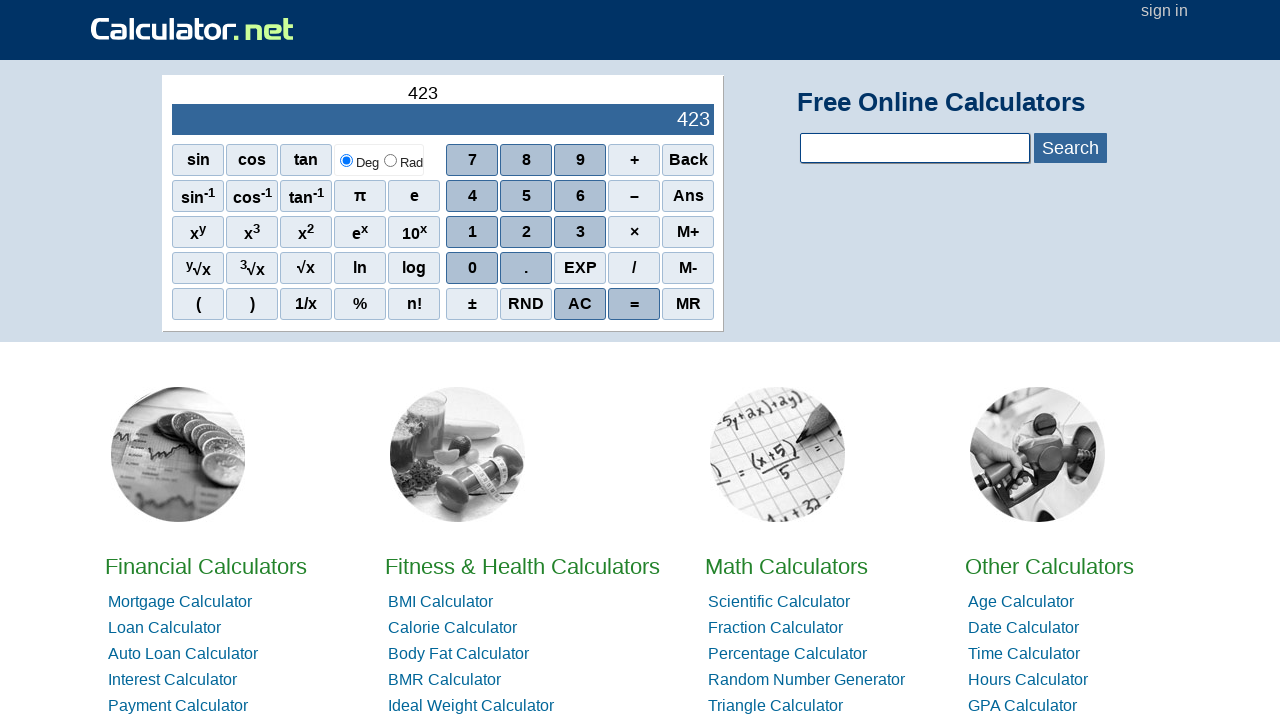

Clicked multiplication operator at (634, 232) on xpath=//span[text()='×']
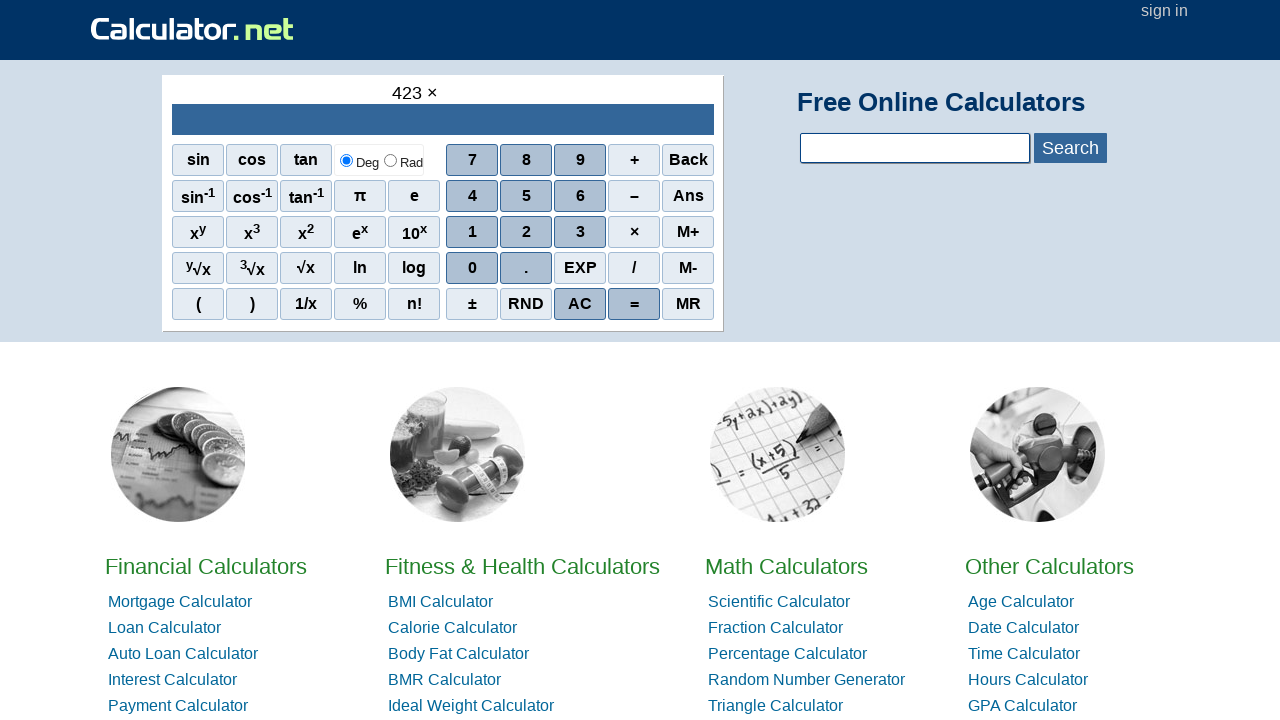

Clicked number 5 at (526, 196) on xpath=//span[text()='5']
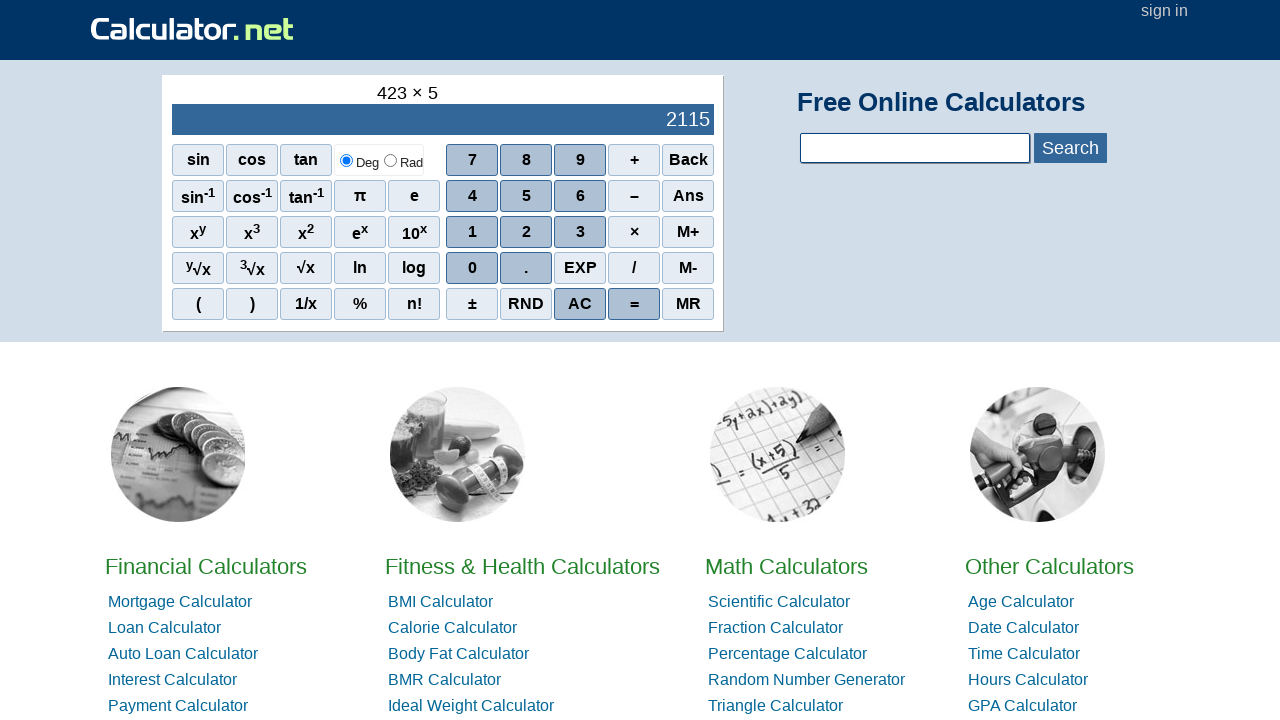

Clicked number 2 at (526, 232) on xpath=//span[text()='2']
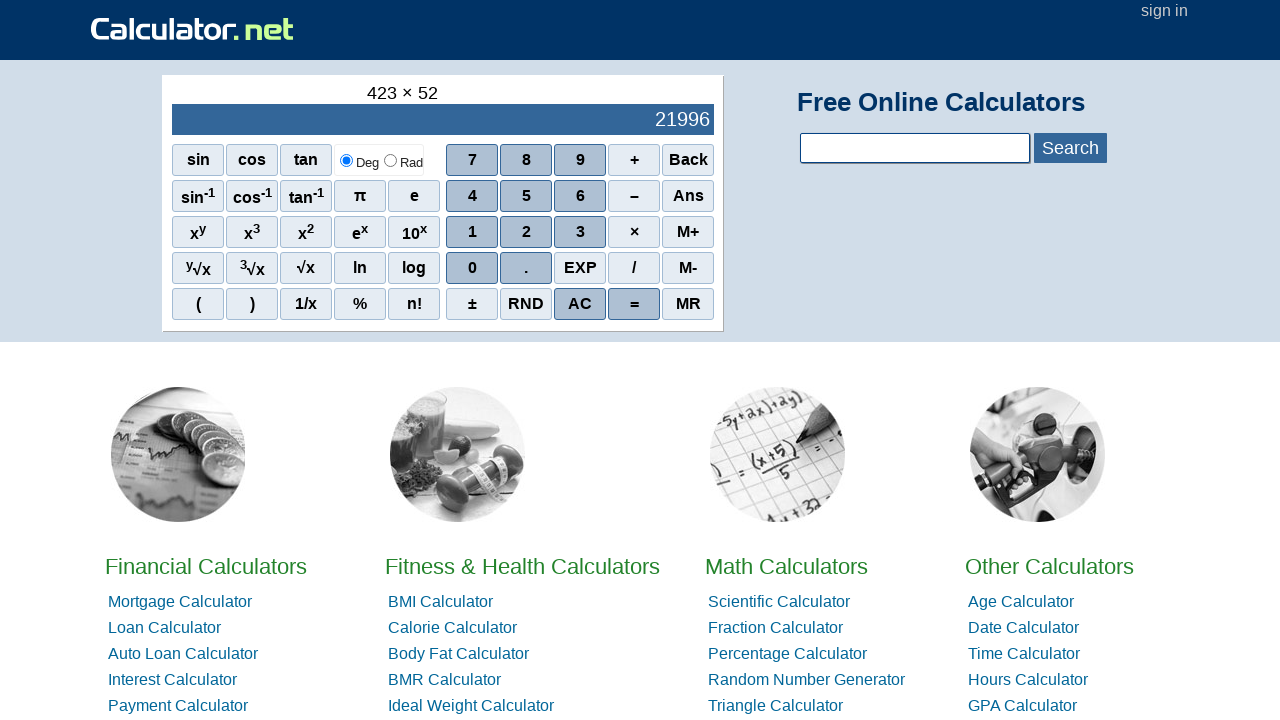

Clicked number 5 at (526, 196) on xpath=//span[text()='5']
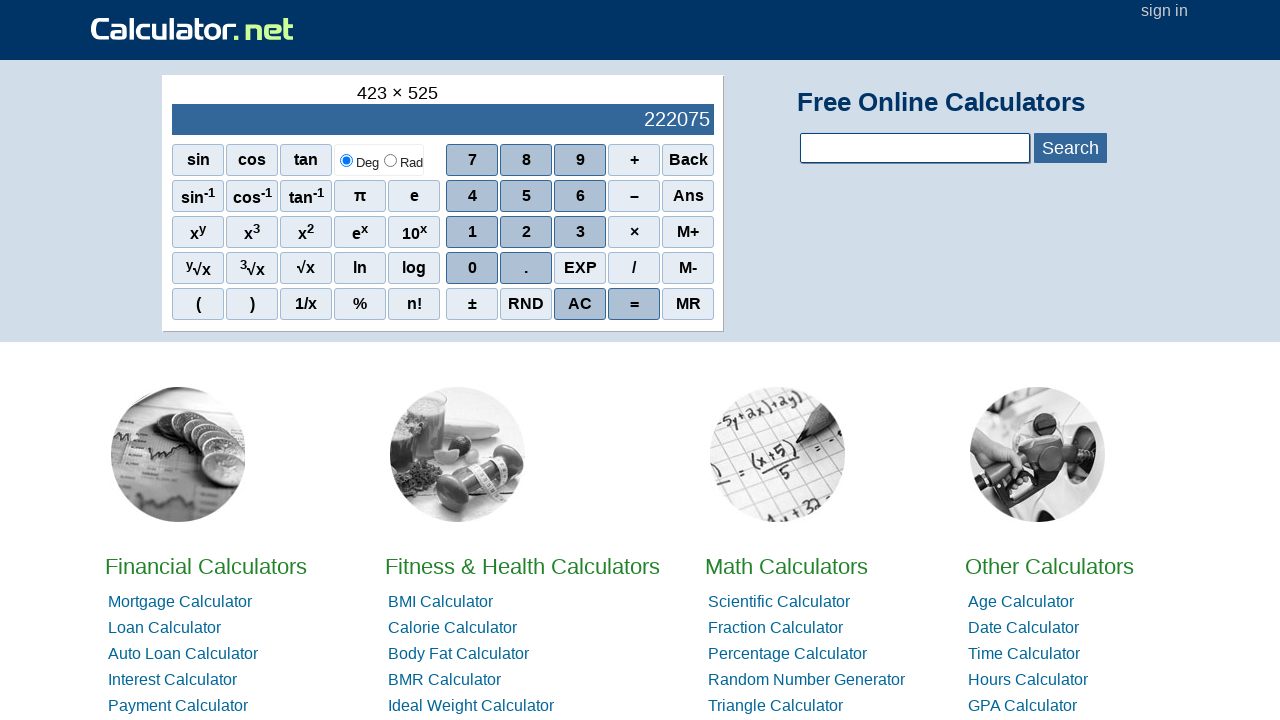

Waited 2 seconds for multiplication result
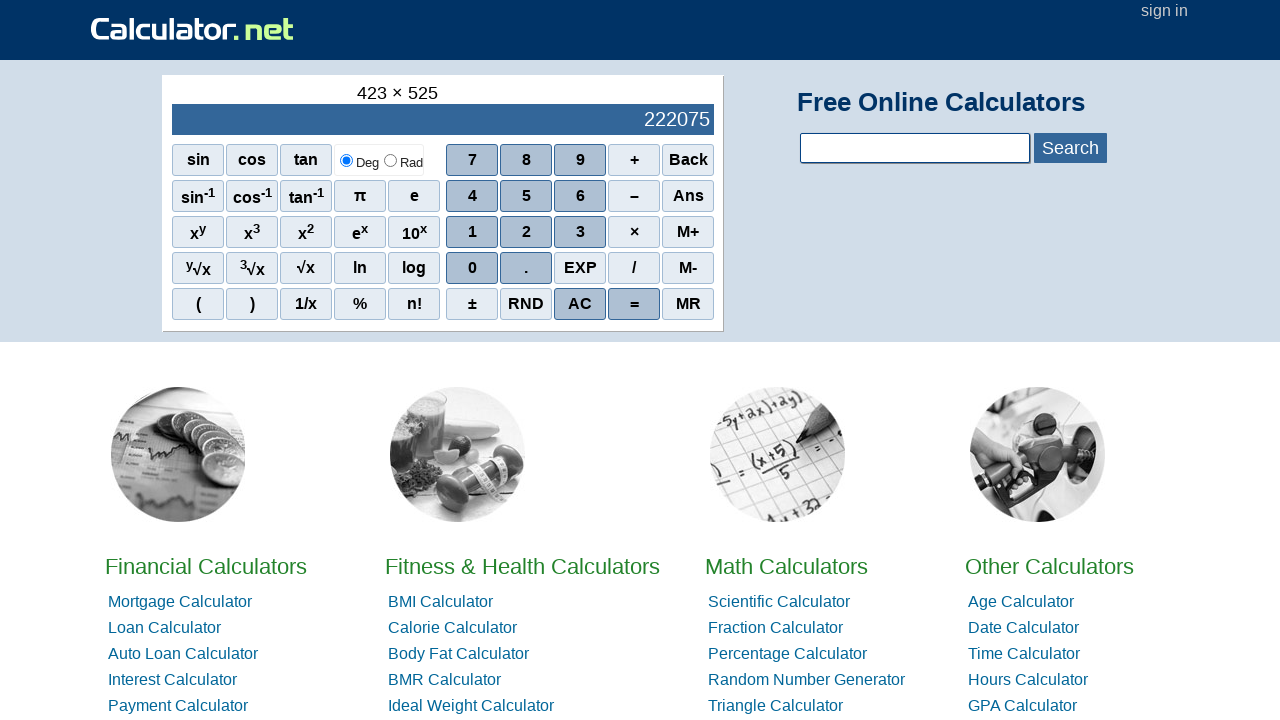

Clicked AC to clear calculator at (580, 304) on xpath=//span[text()='AC']
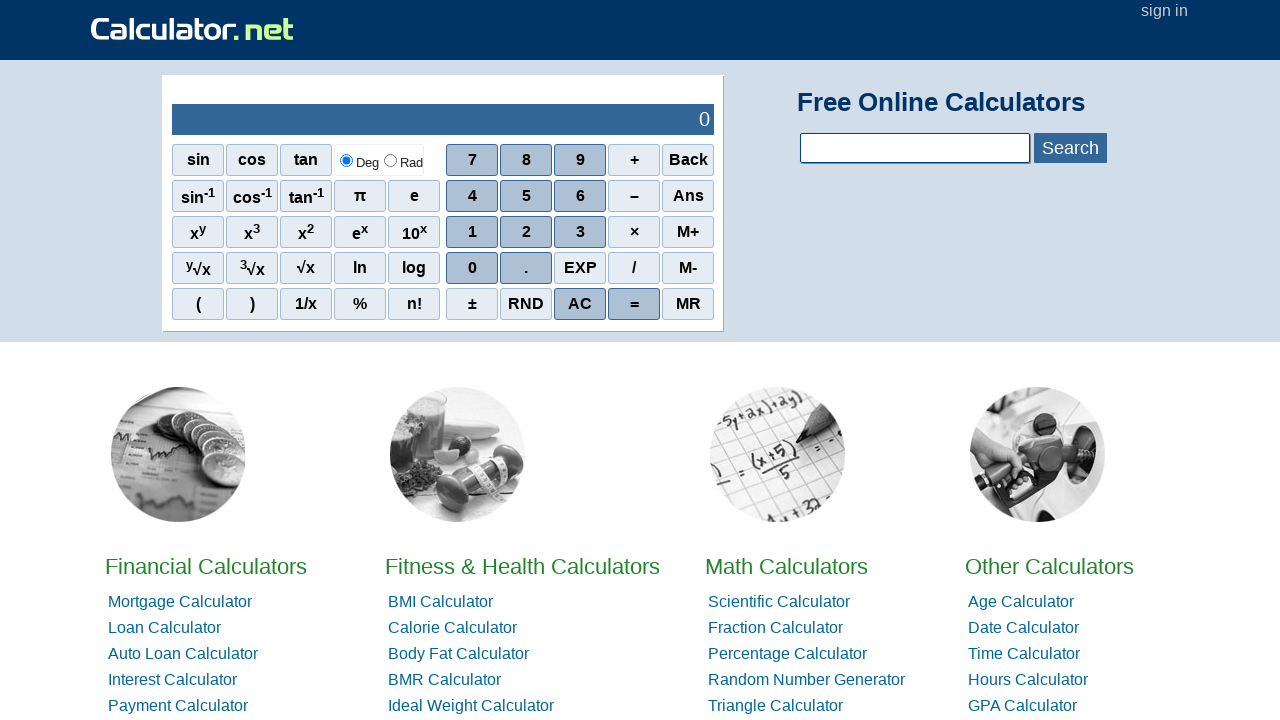

Waited 1 second after clearing
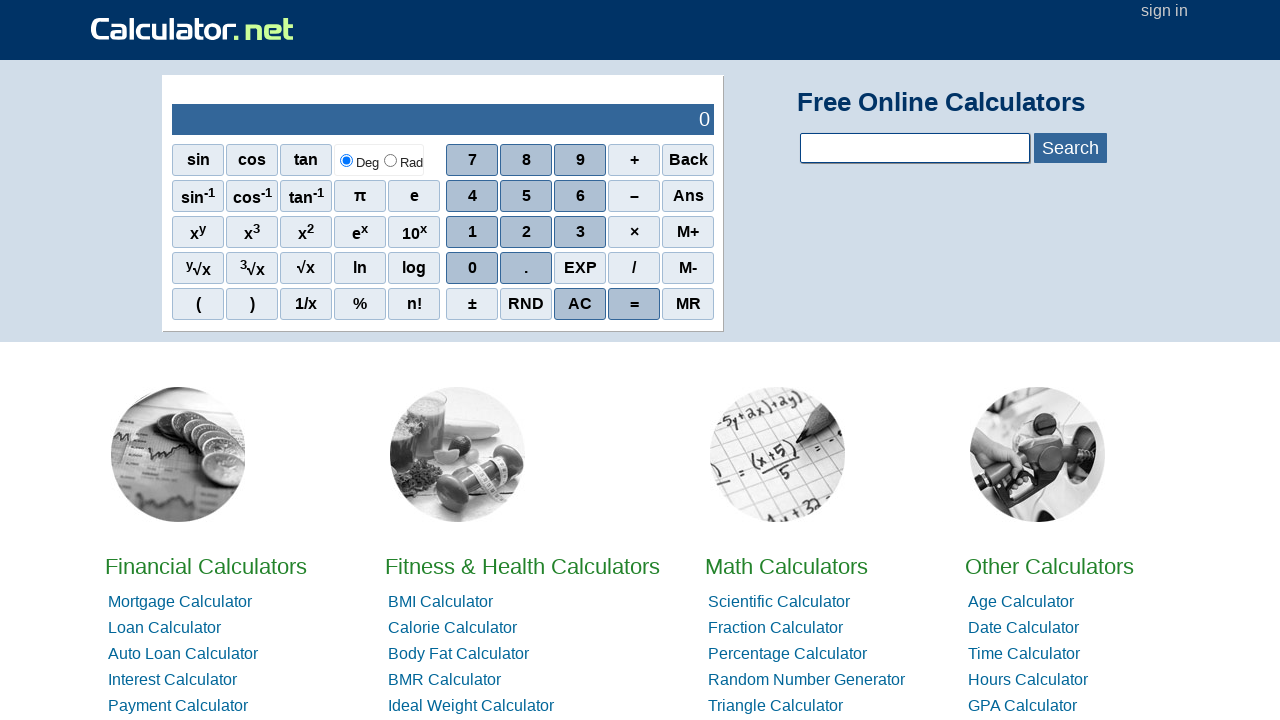

Clicked number 4 for division operation at (472, 196) on xpath=//span[text()='4']
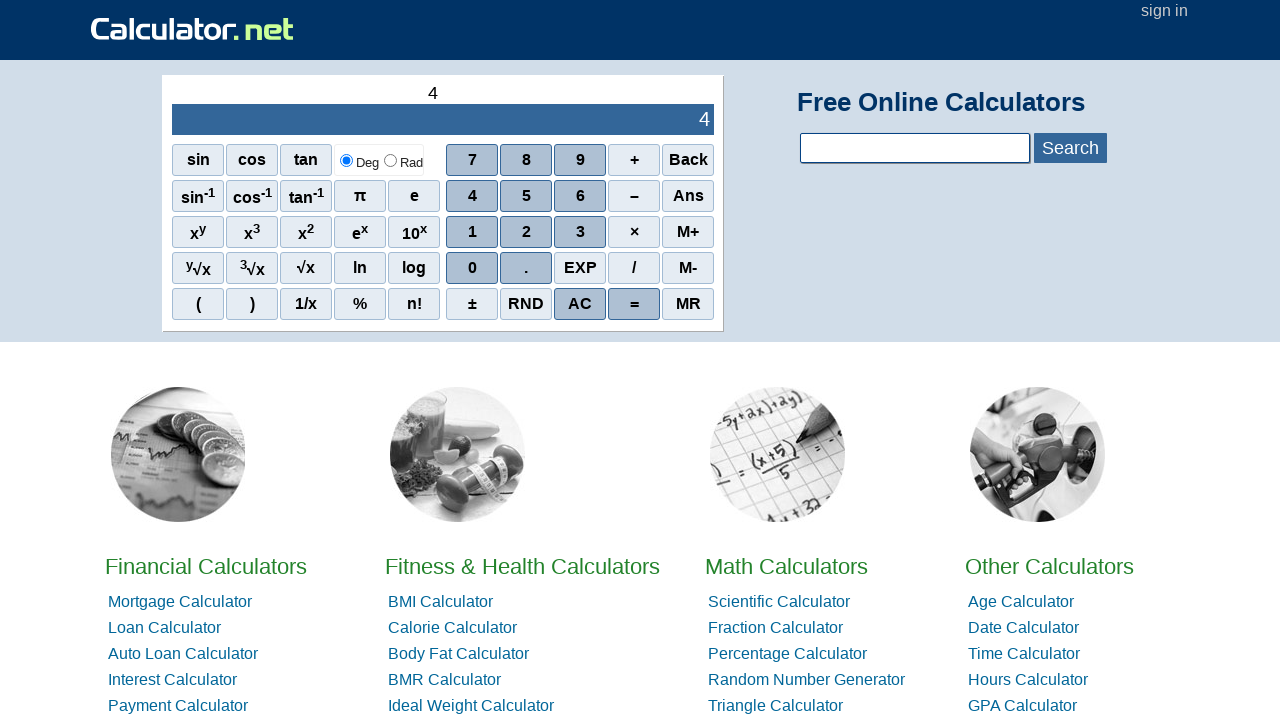

Clicked number 0 at (472, 268) on xpath=//span[text()='0']
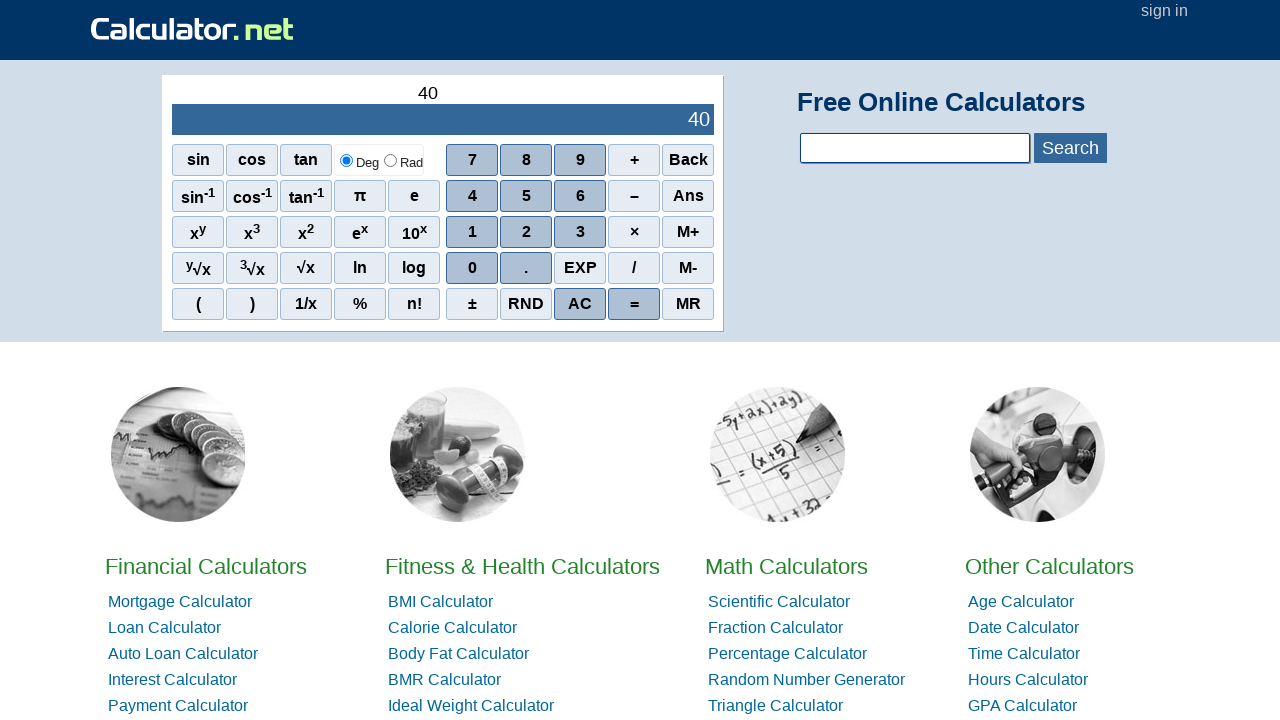

Clicked number 0 at (472, 268) on xpath=//span[text()='0']
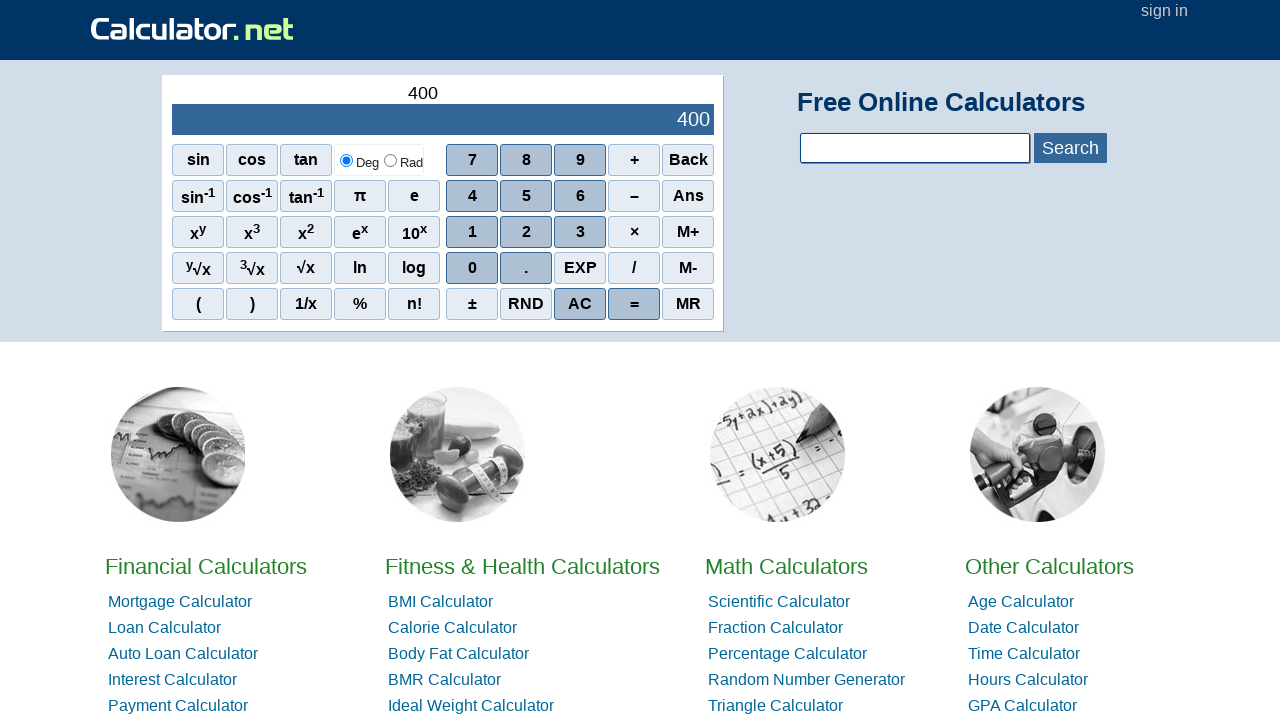

Clicked number 0 at (472, 268) on xpath=//span[text()='0']
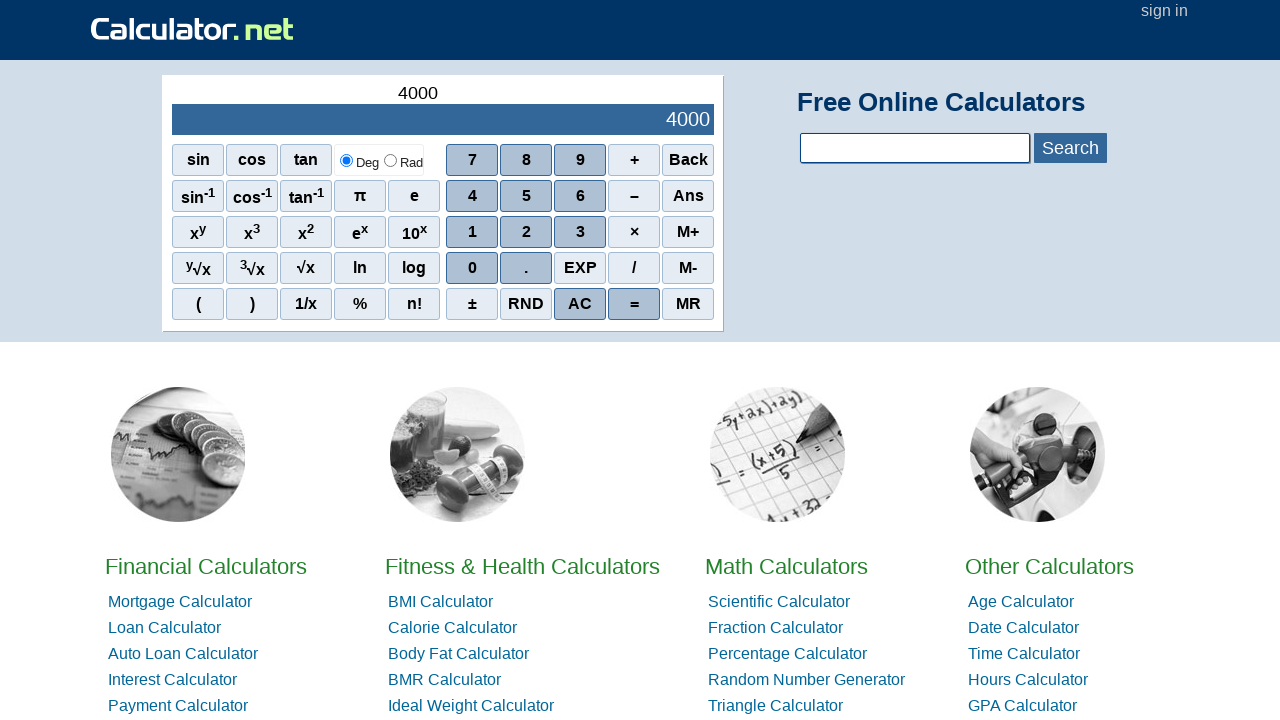

Clicked division operator at (634, 268) on xpath=//span[text()='/']
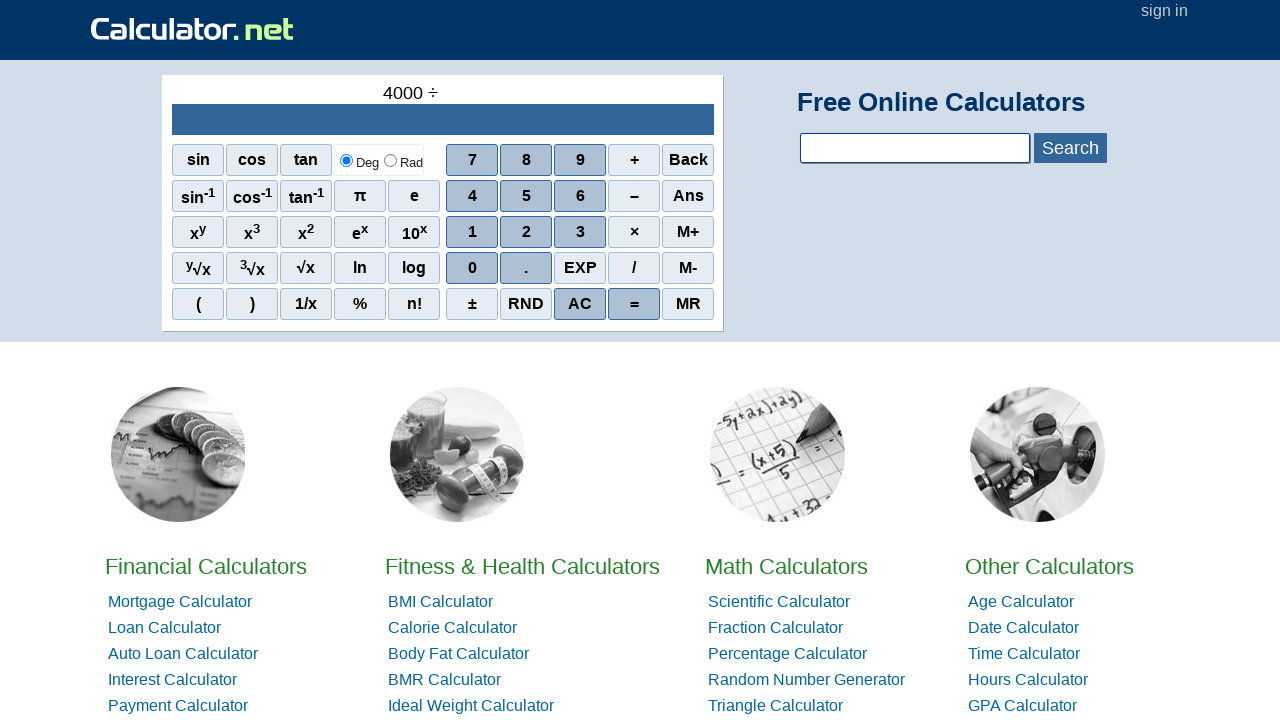

Clicked number 2 at (526, 232) on xpath=//span[text()='2']
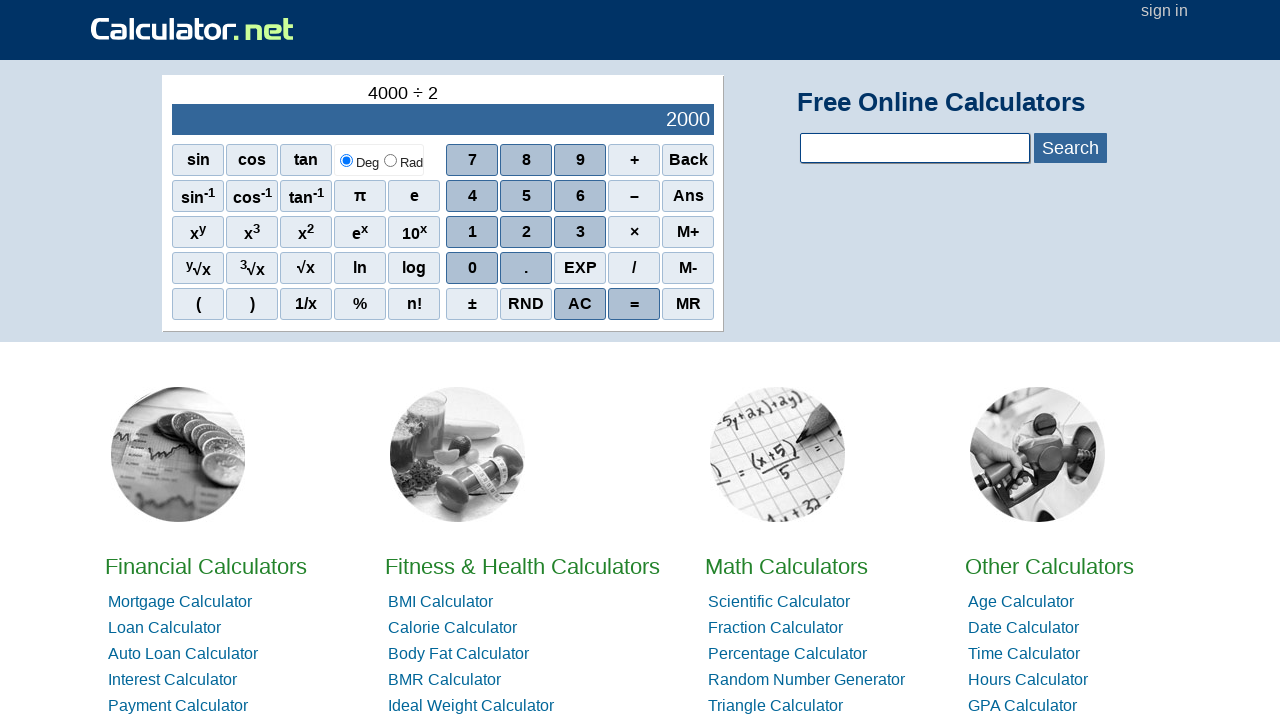

Clicked number 0 at (472, 268) on xpath=//span[text()='0']
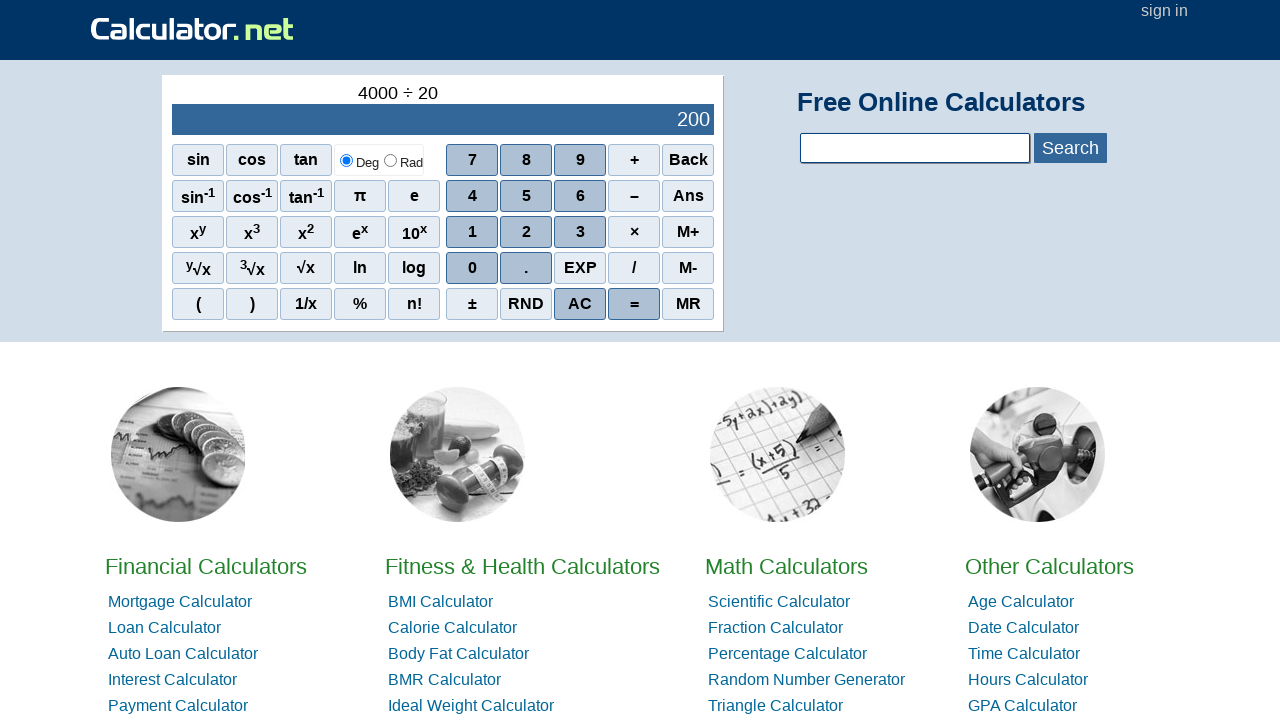

Clicked number 0 at (472, 268) on xpath=//span[text()='0']
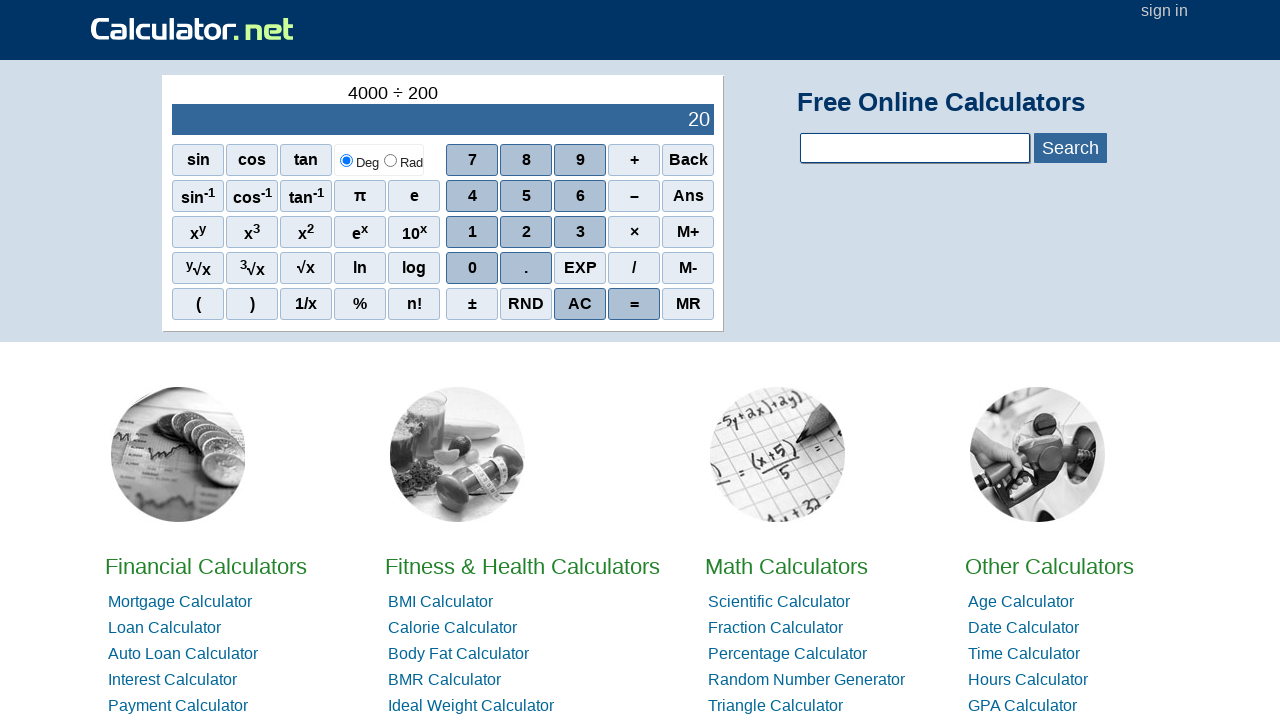

Waited 2 seconds for division result
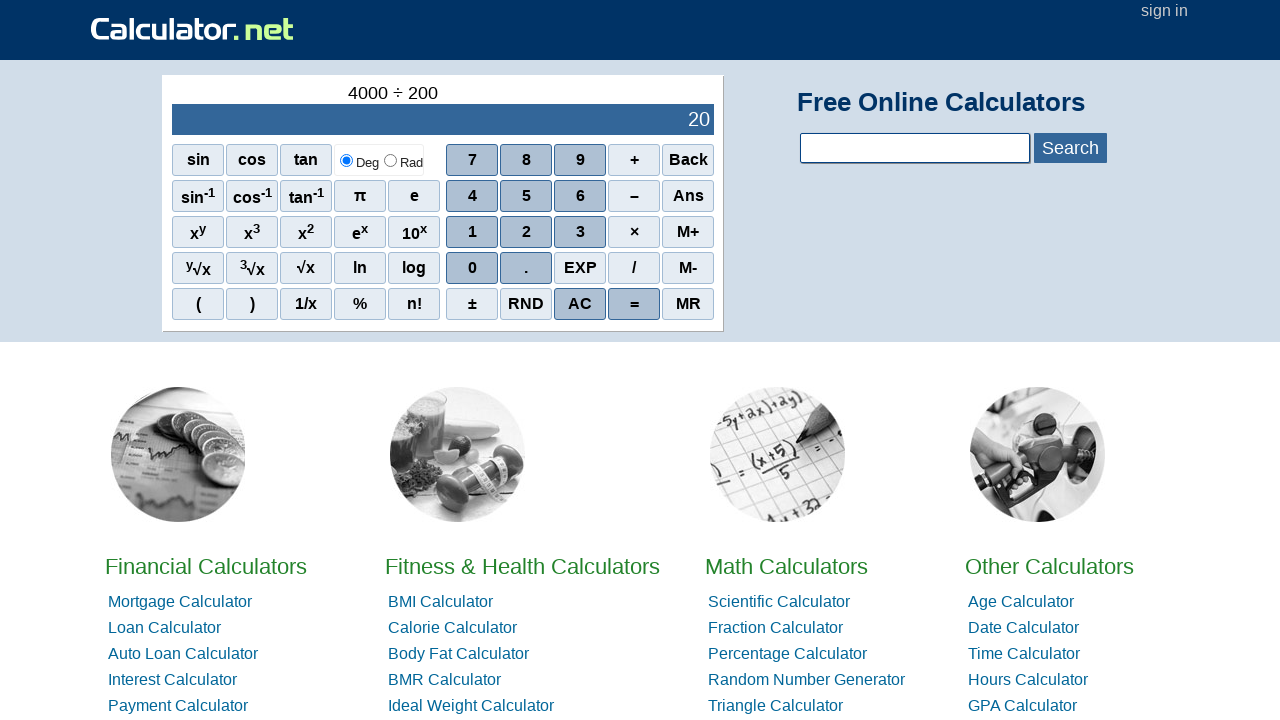

Clicked AC to clear calculator at (580, 304) on xpath=//span[text()='AC']
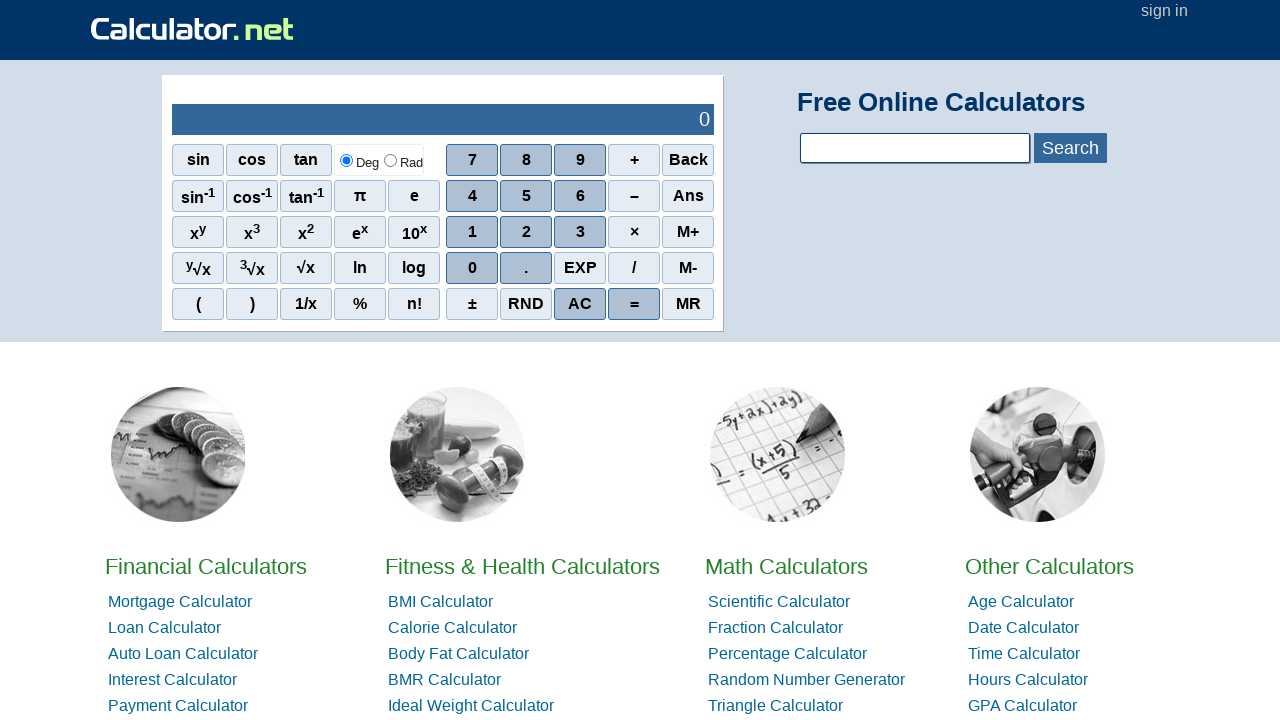

Waited 3 seconds after clearing
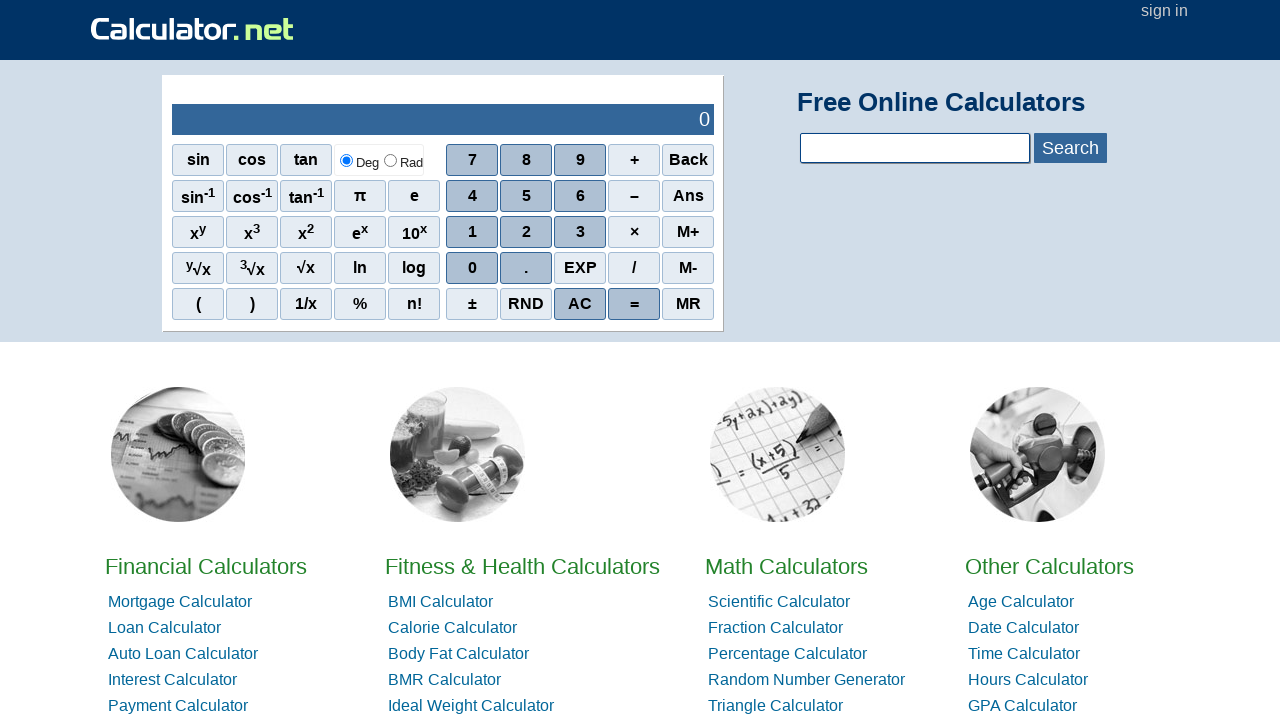

Clicked negative sign for addition operation at (634, 196) on xpath=//span[text()='–']
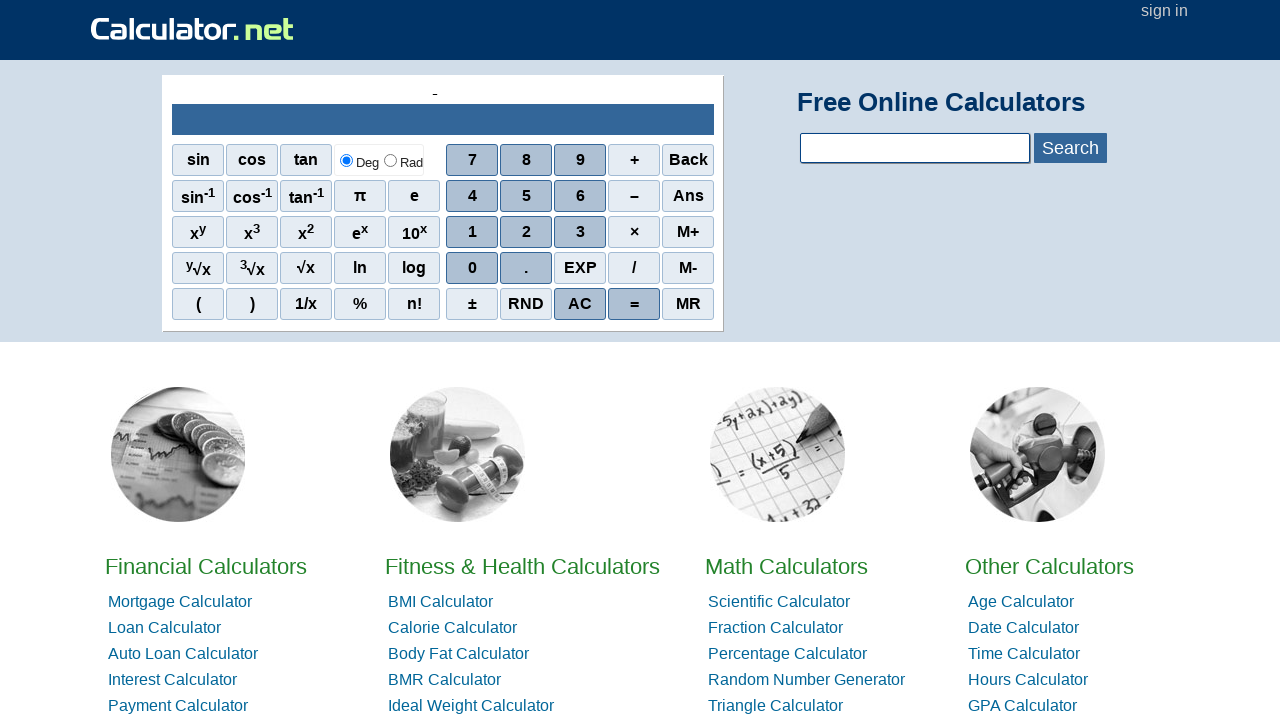

Clicked number 2 at (526, 232) on xpath=//span[text()='2']
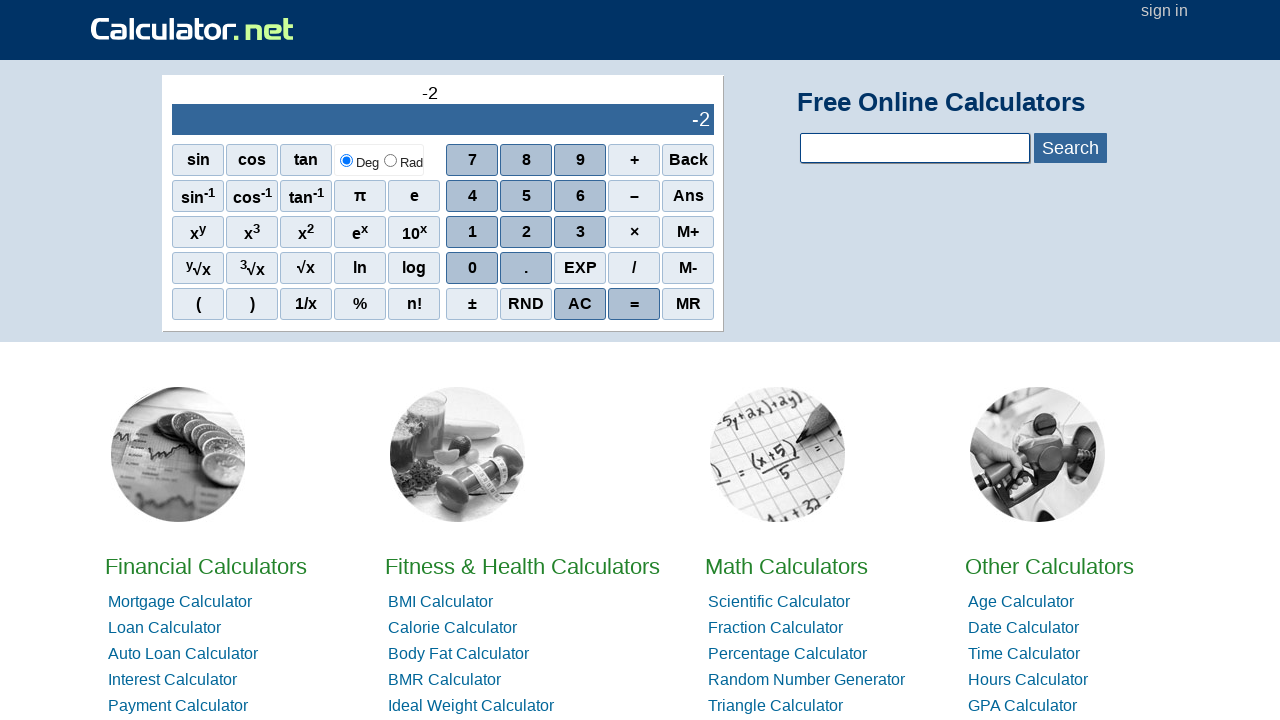

Clicked number 3 at (580, 232) on xpath=//span[text()='3']
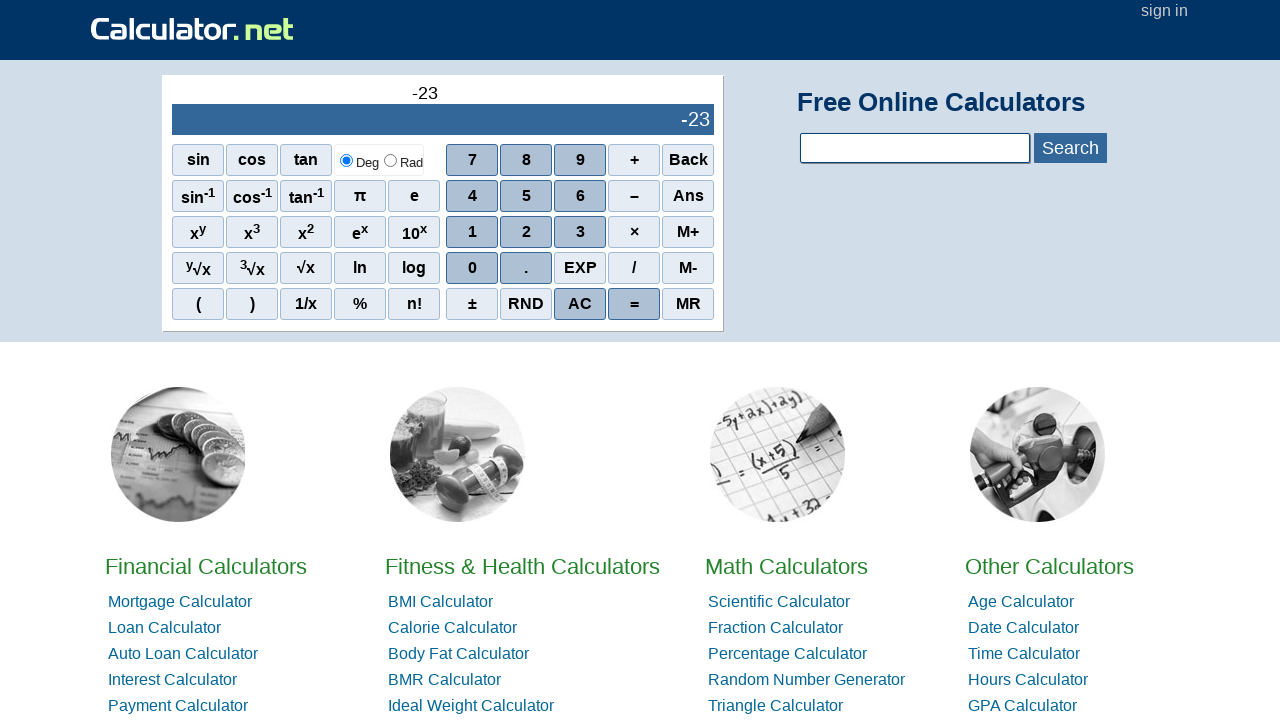

Clicked number 4 at (472, 196) on xpath=//span[text()='4']
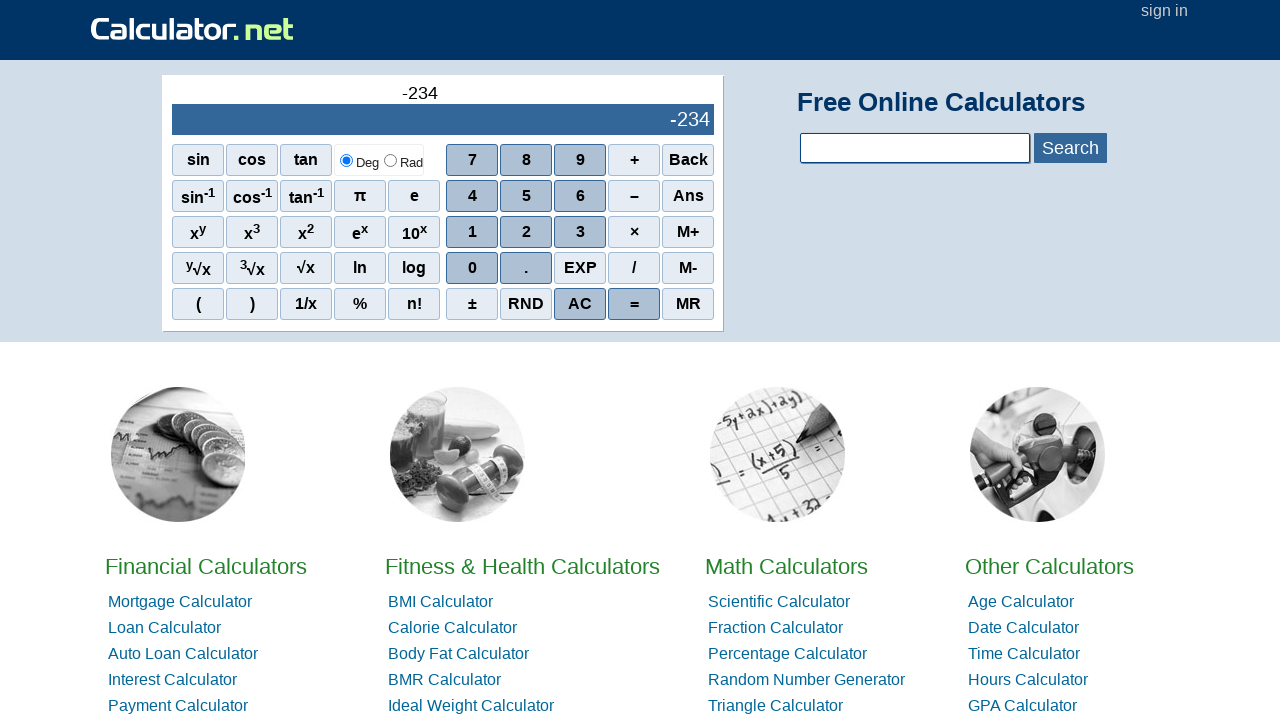

Clicked number 2 at (526, 232) on xpath=//span[text()='2']
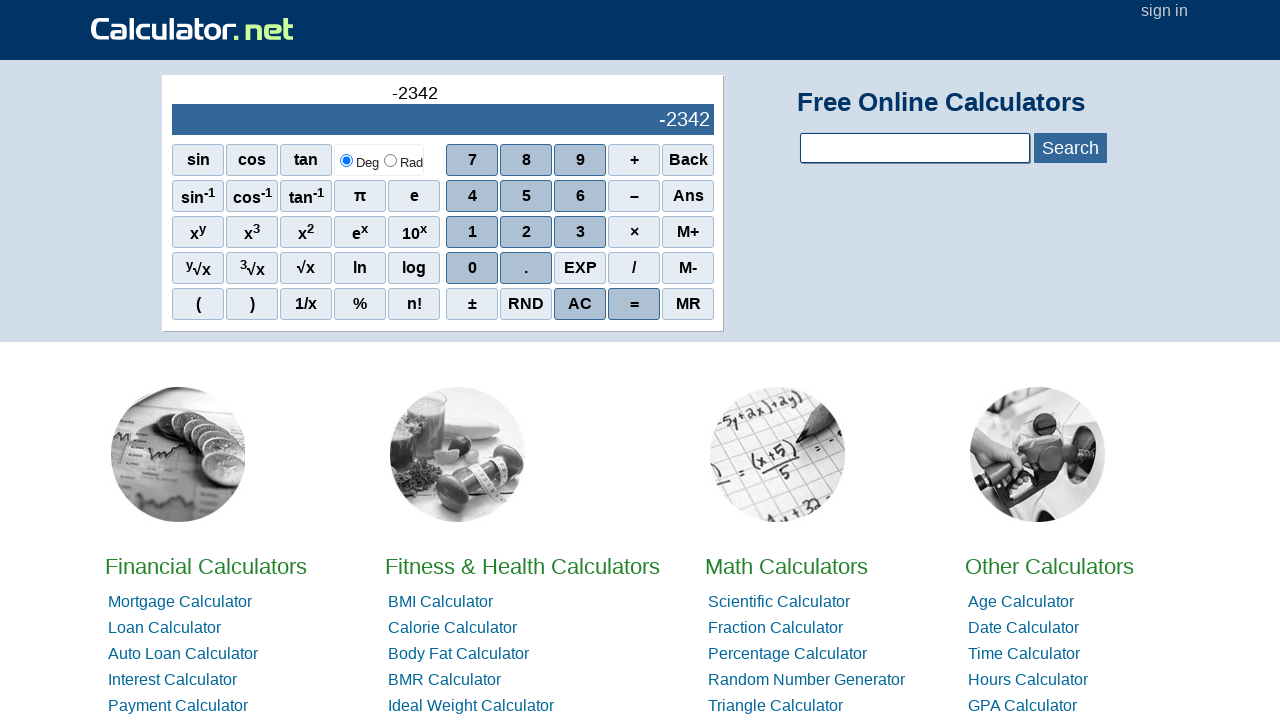

Clicked number 3 at (580, 232) on xpath=//span[text()='3']
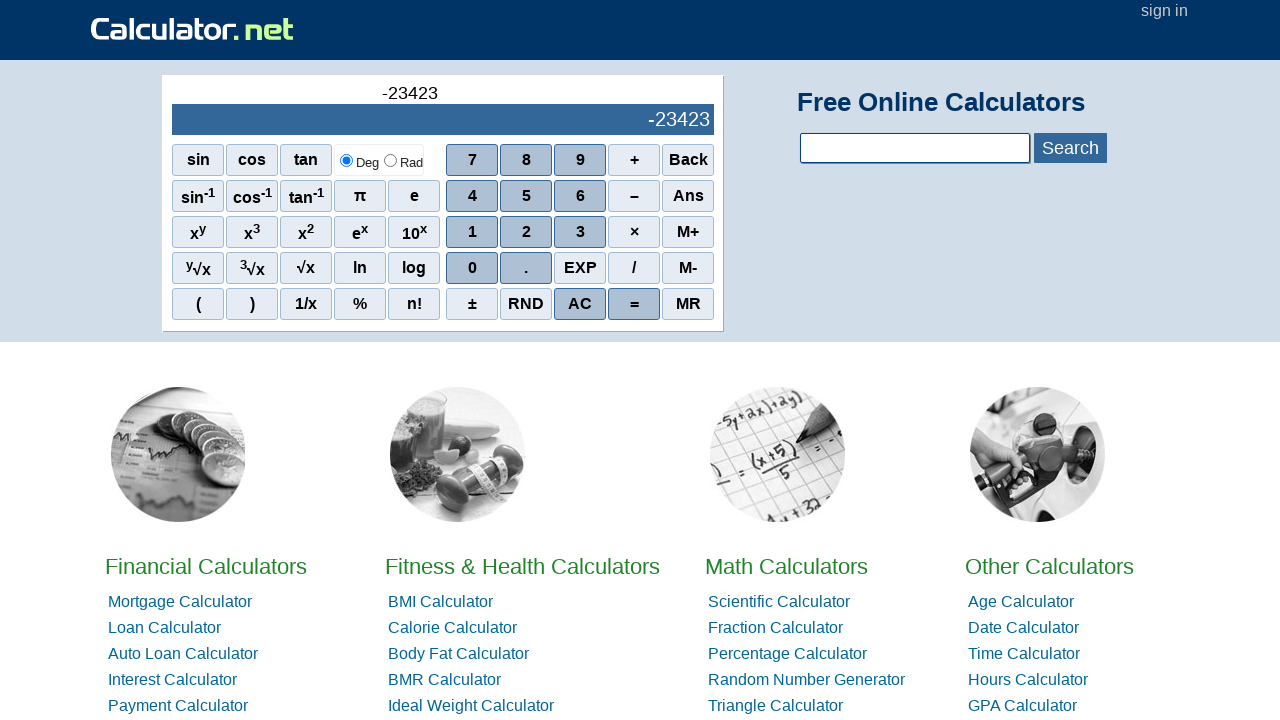

Clicked number 4 at (472, 196) on xpath=//span[text()='4']
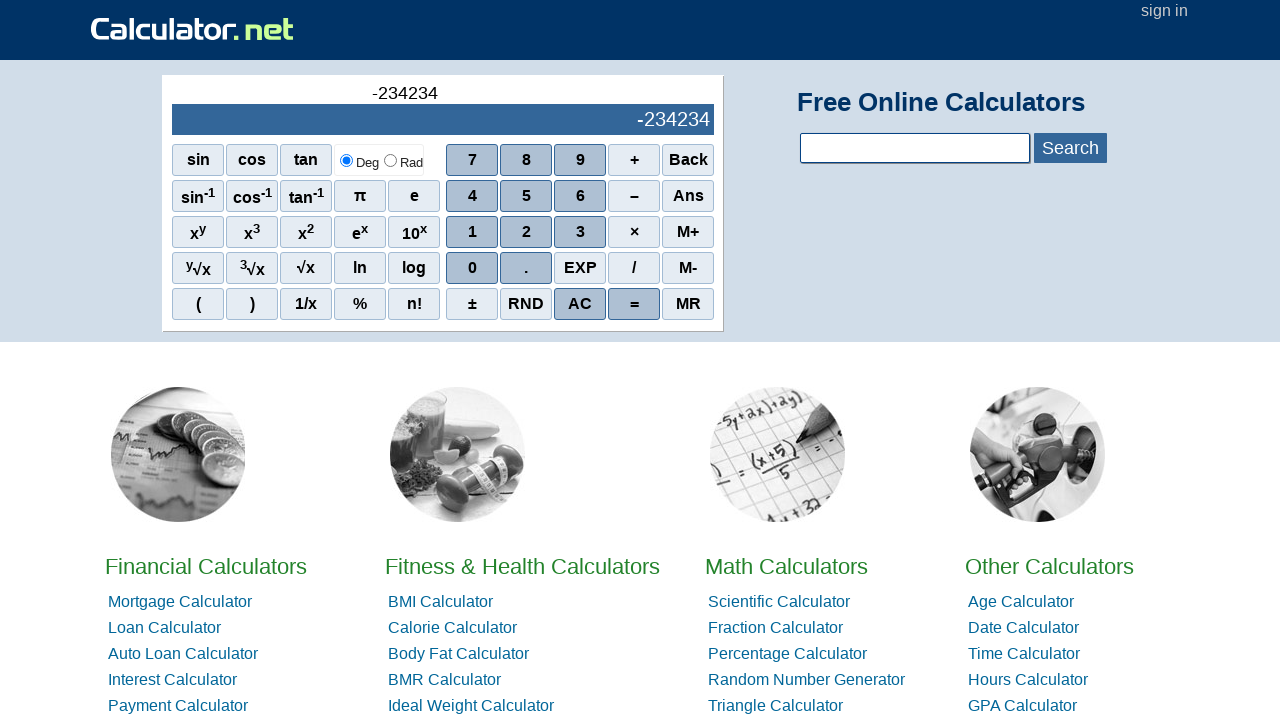

Clicked addition operator at (634, 160) on xpath=//span[text()='+']
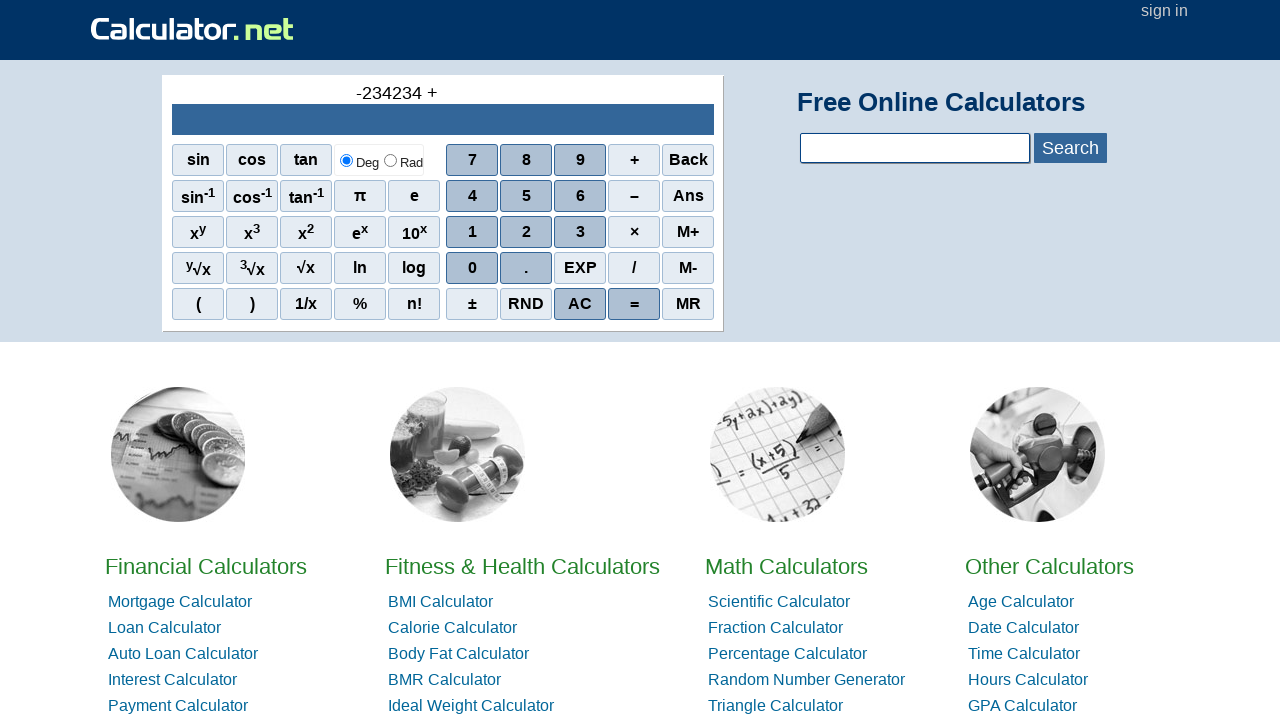

Clicked number 3 at (580, 232) on xpath=//span[text()='3']
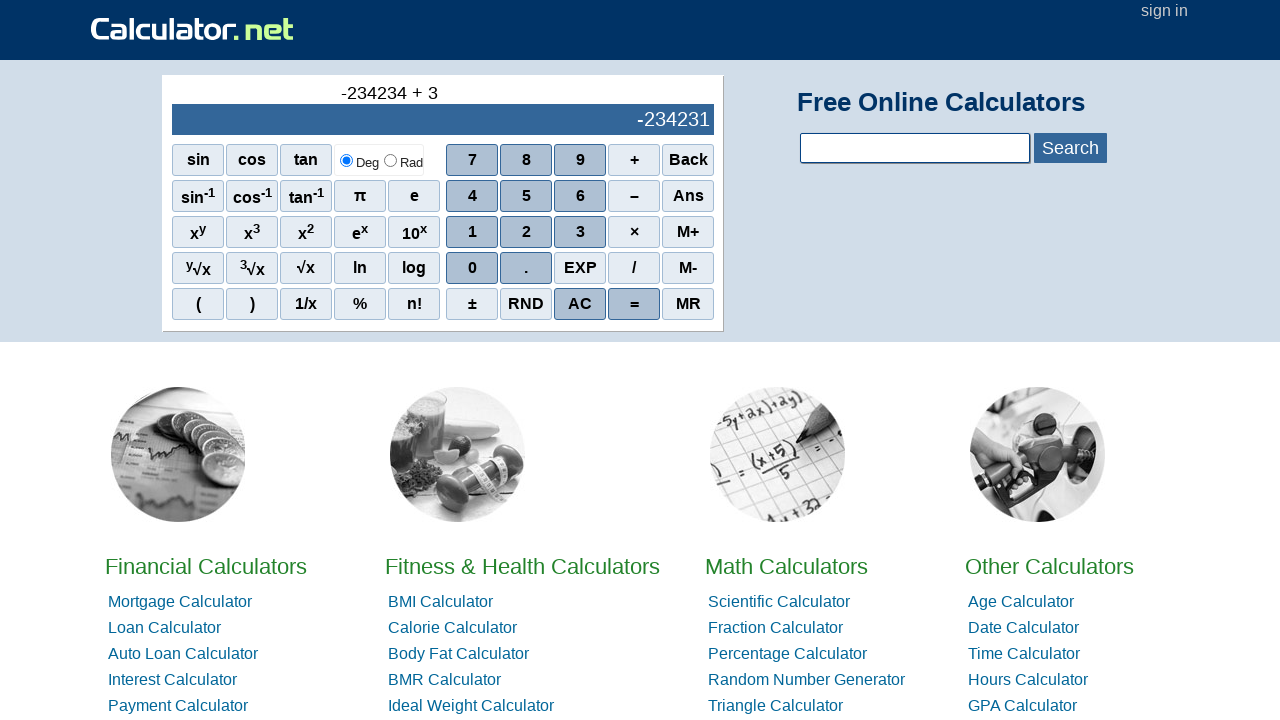

Clicked number 4 at (472, 196) on xpath=//span[text()='4']
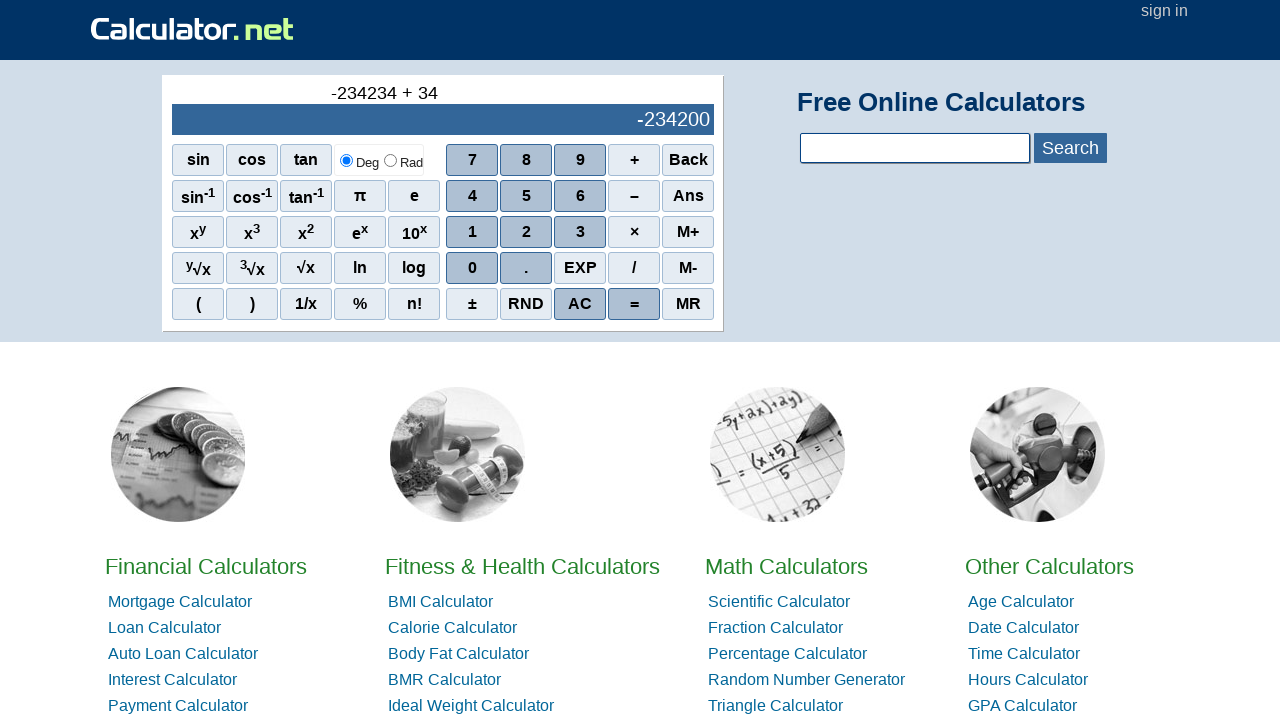

Clicked number 5 at (526, 196) on xpath=//span[text()='5']
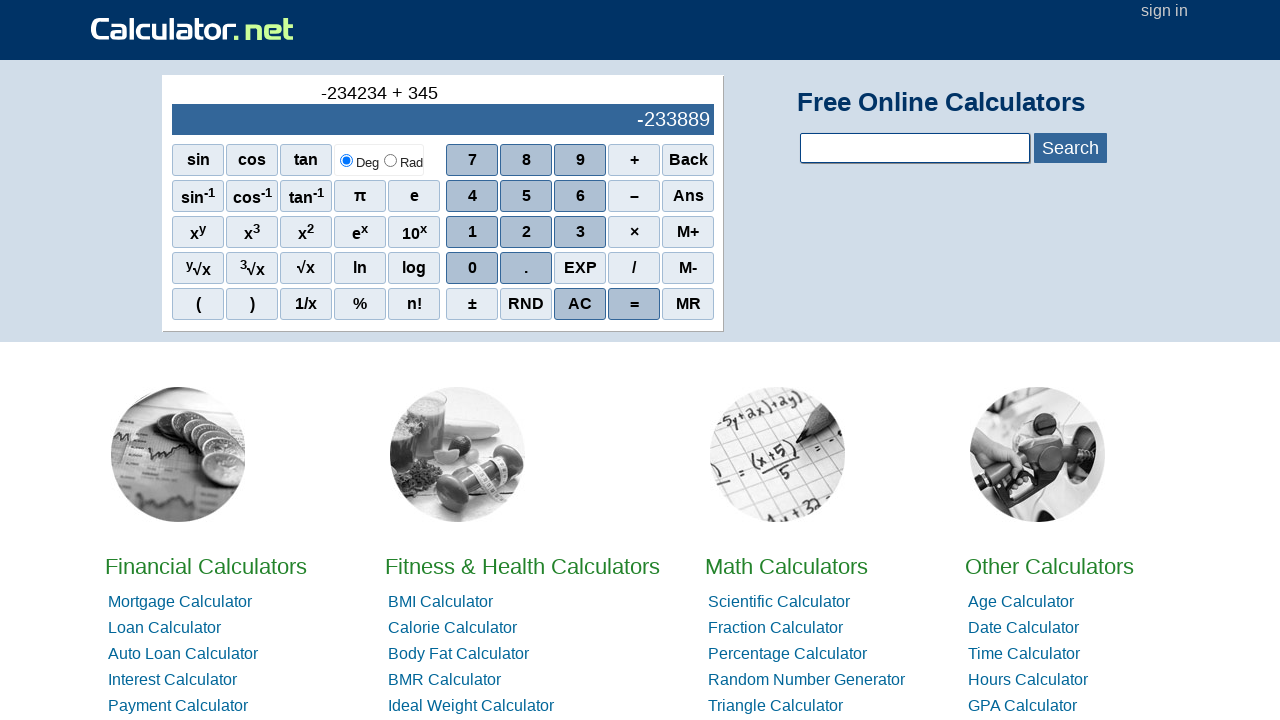

Clicked number 3 at (580, 232) on xpath=//span[text()='3']
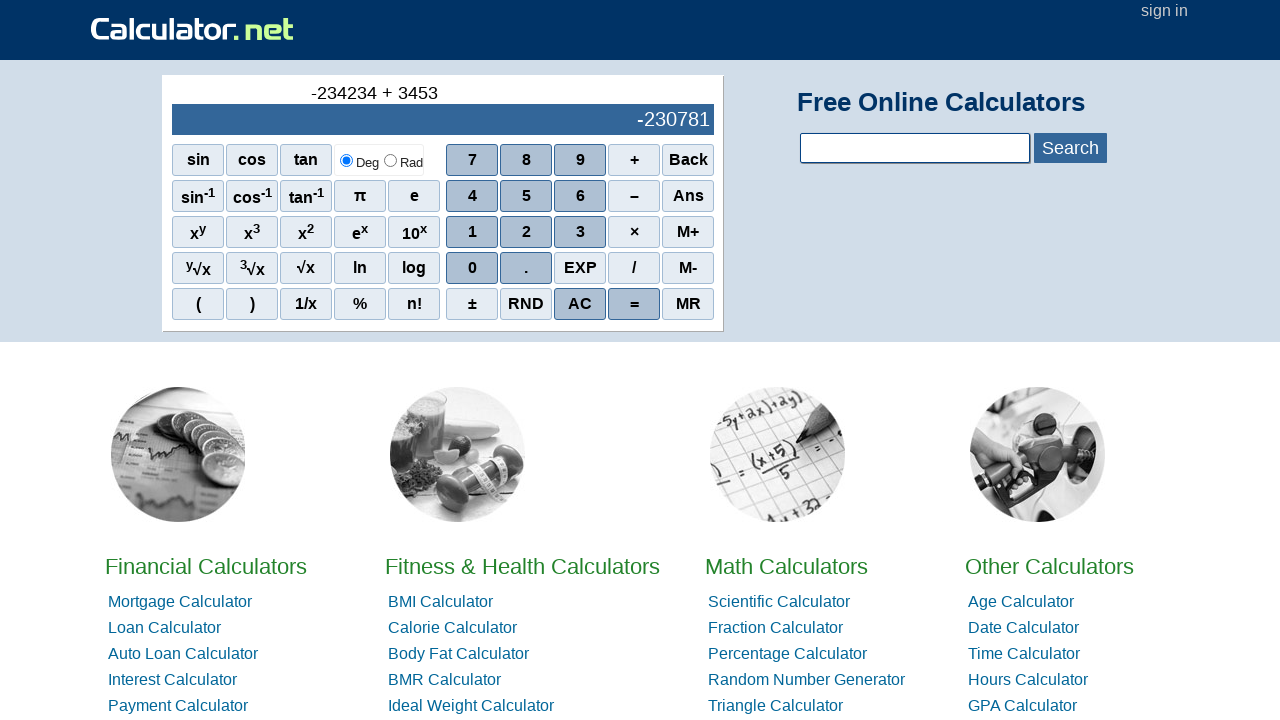

Clicked number 4 at (472, 196) on xpath=//span[text()='4']
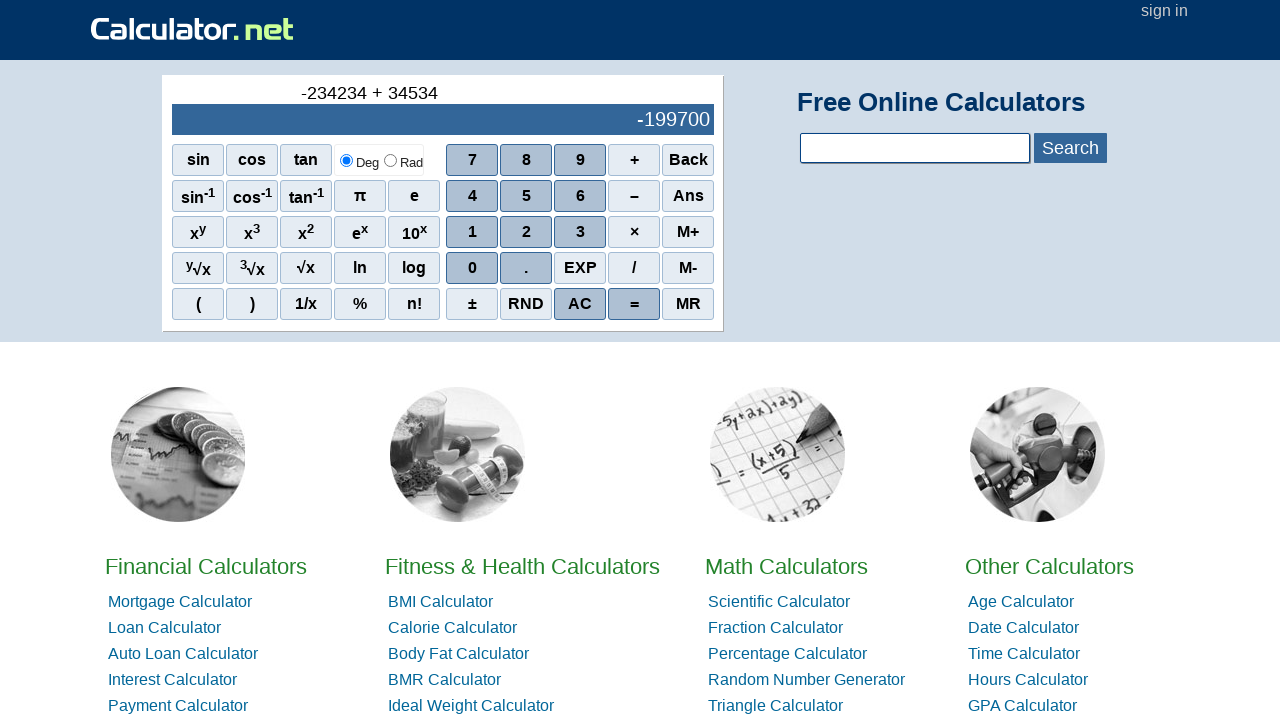

Clicked number 5 at (526, 196) on xpath=//span[text()='5']
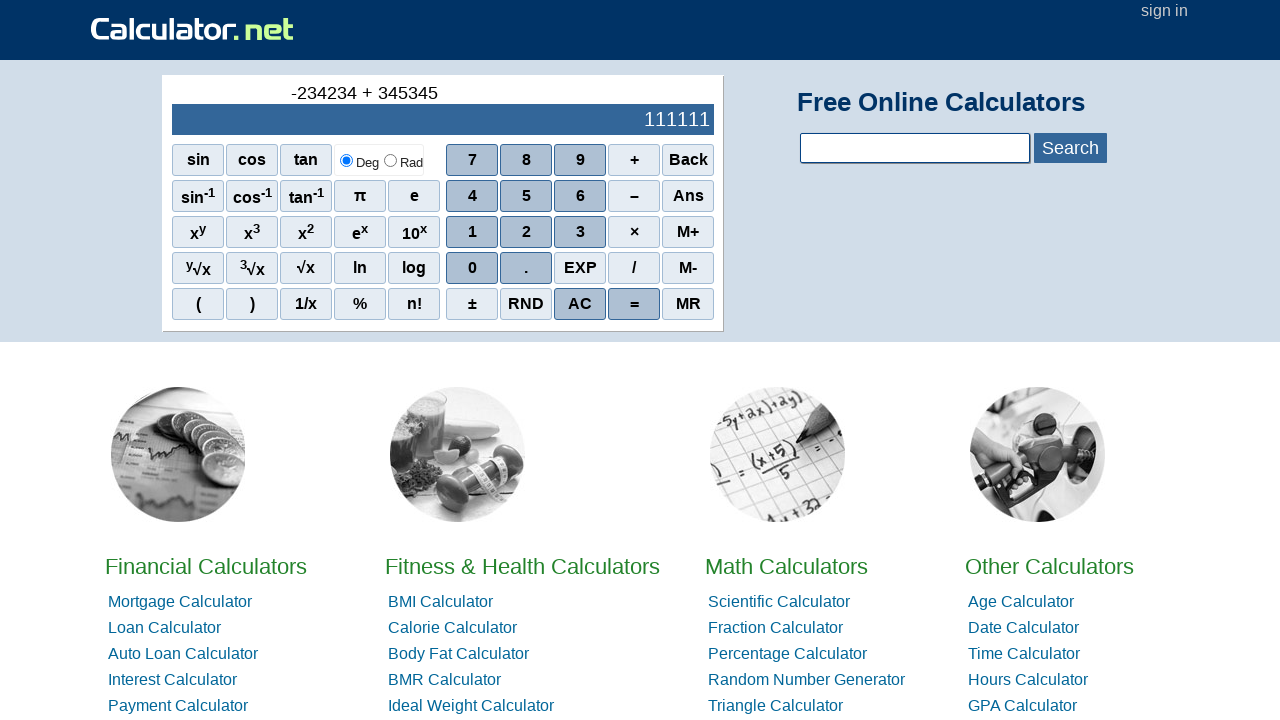

Waited 5 seconds for addition result
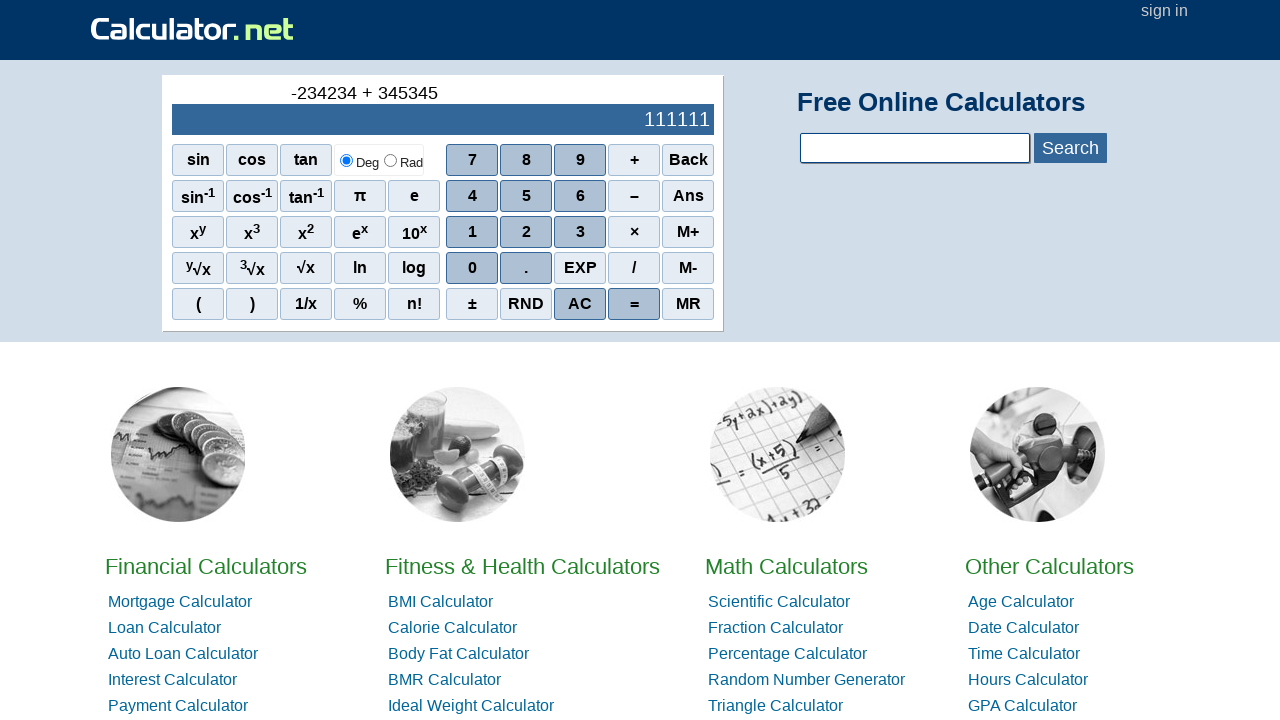

Clicked AC to clear calculator at (580, 304) on xpath=//span[text()='AC']
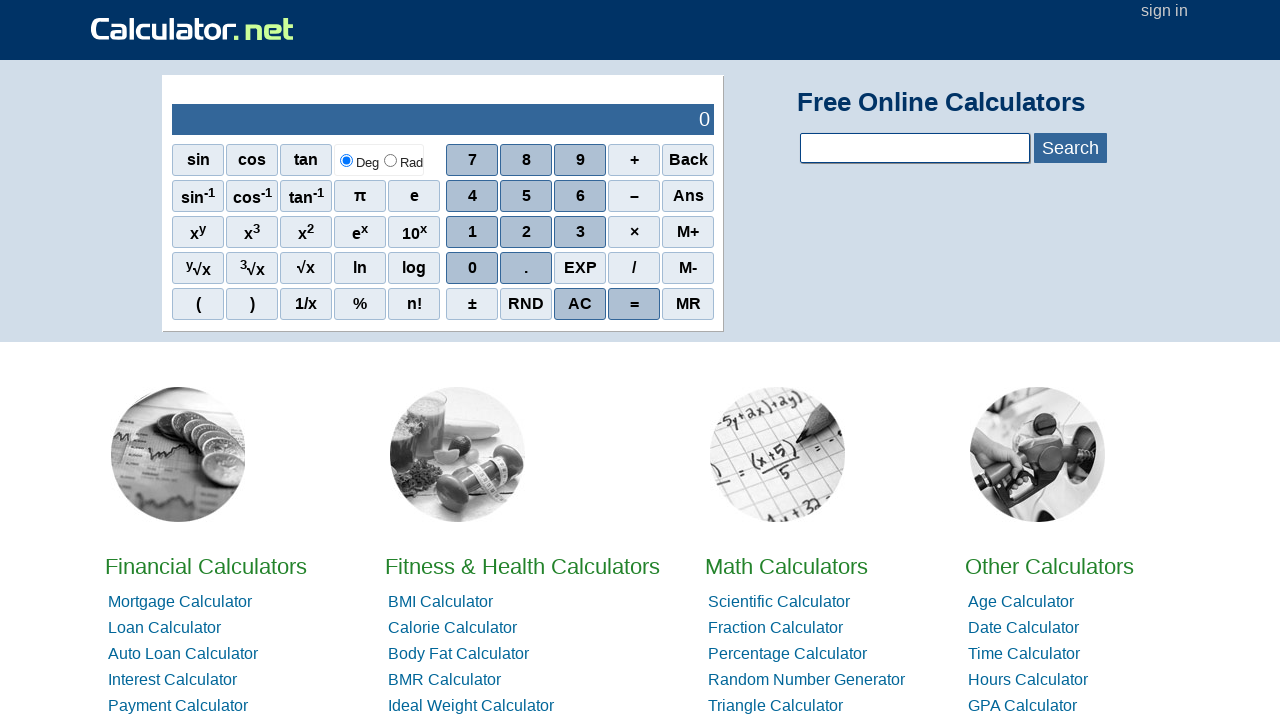

Waited 5 seconds after clearing
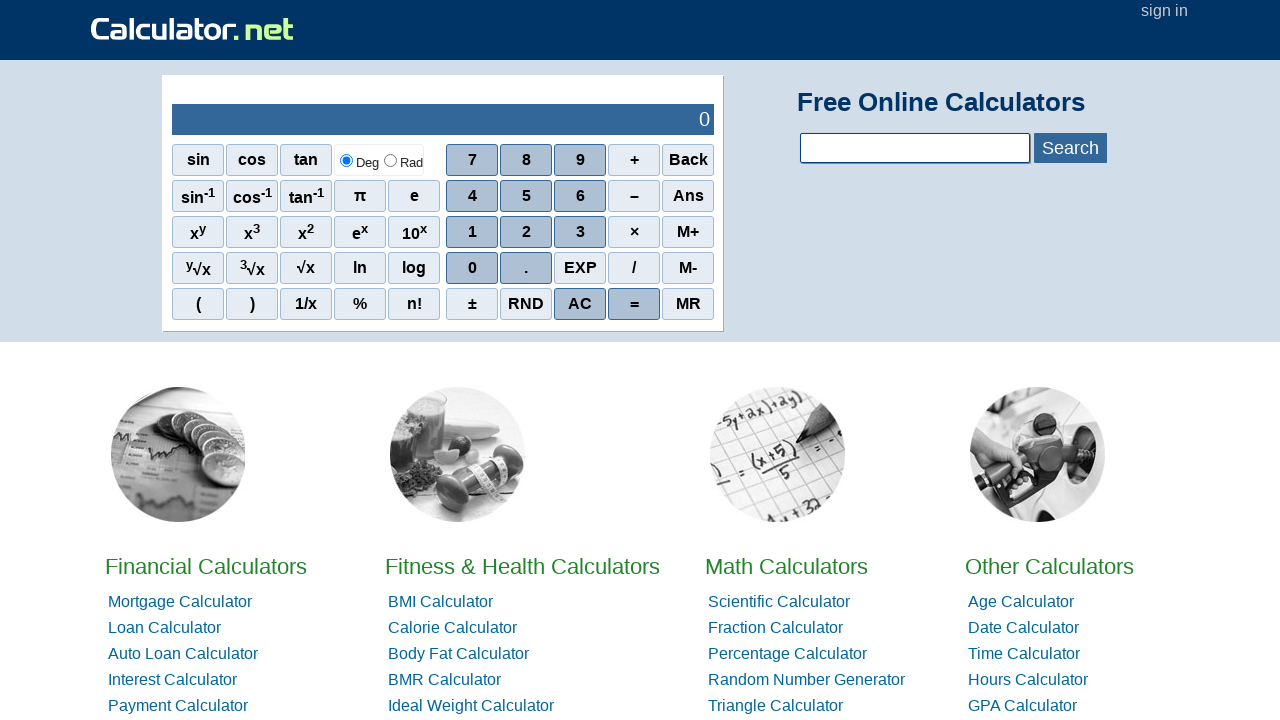

Clicked number 2 for subtraction operation at (526, 232) on xpath=//span[text()='2']
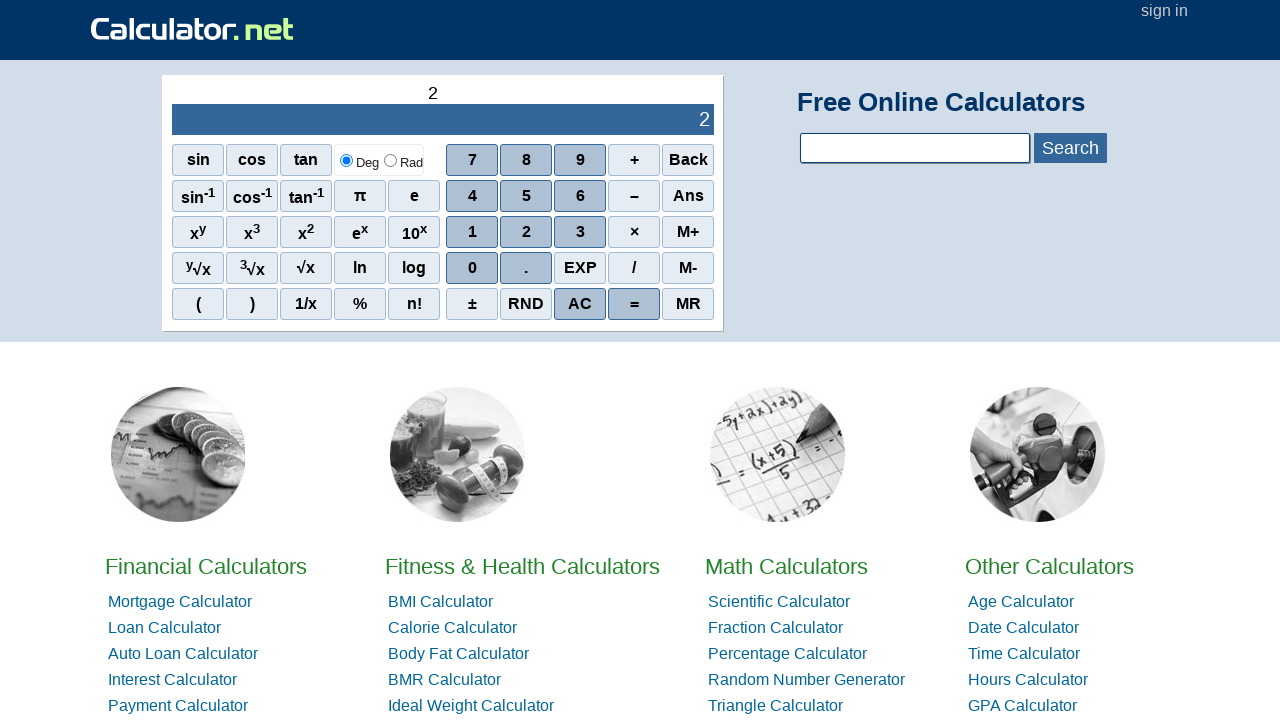

Clicked number 3 at (580, 232) on xpath=//span[text()='3']
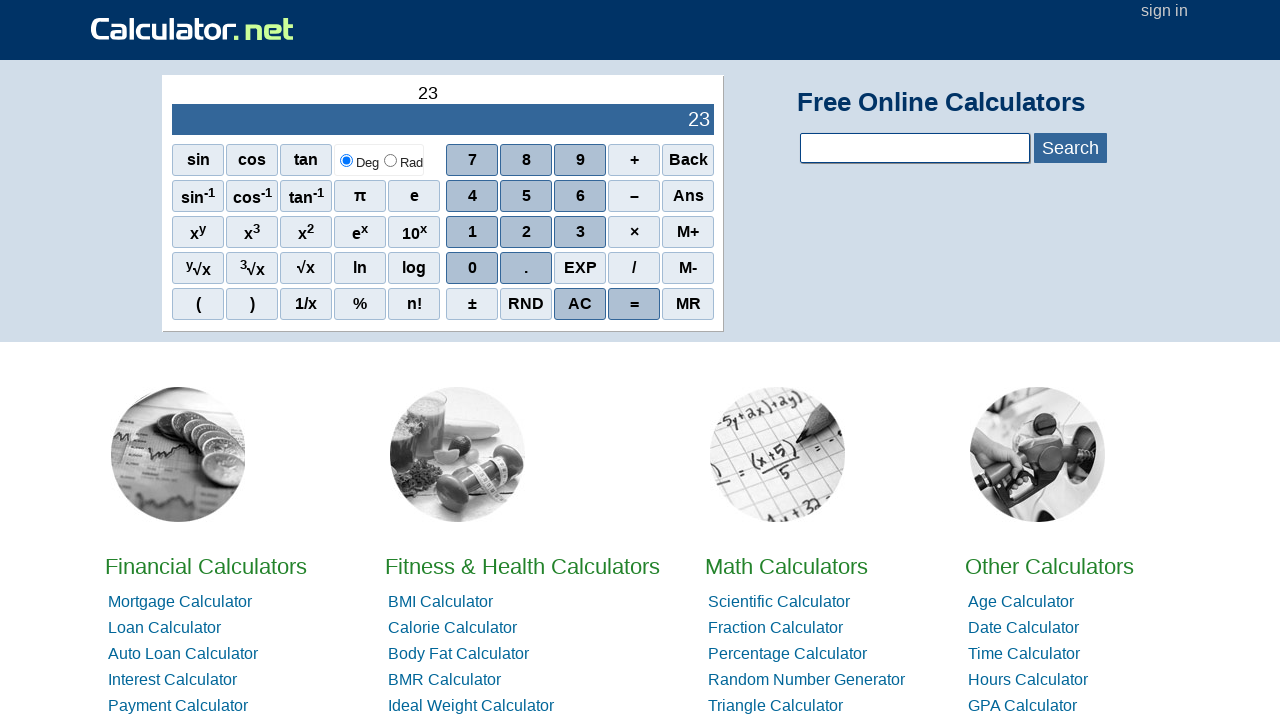

Clicked number 4 at (472, 196) on xpath=//span[text()='4']
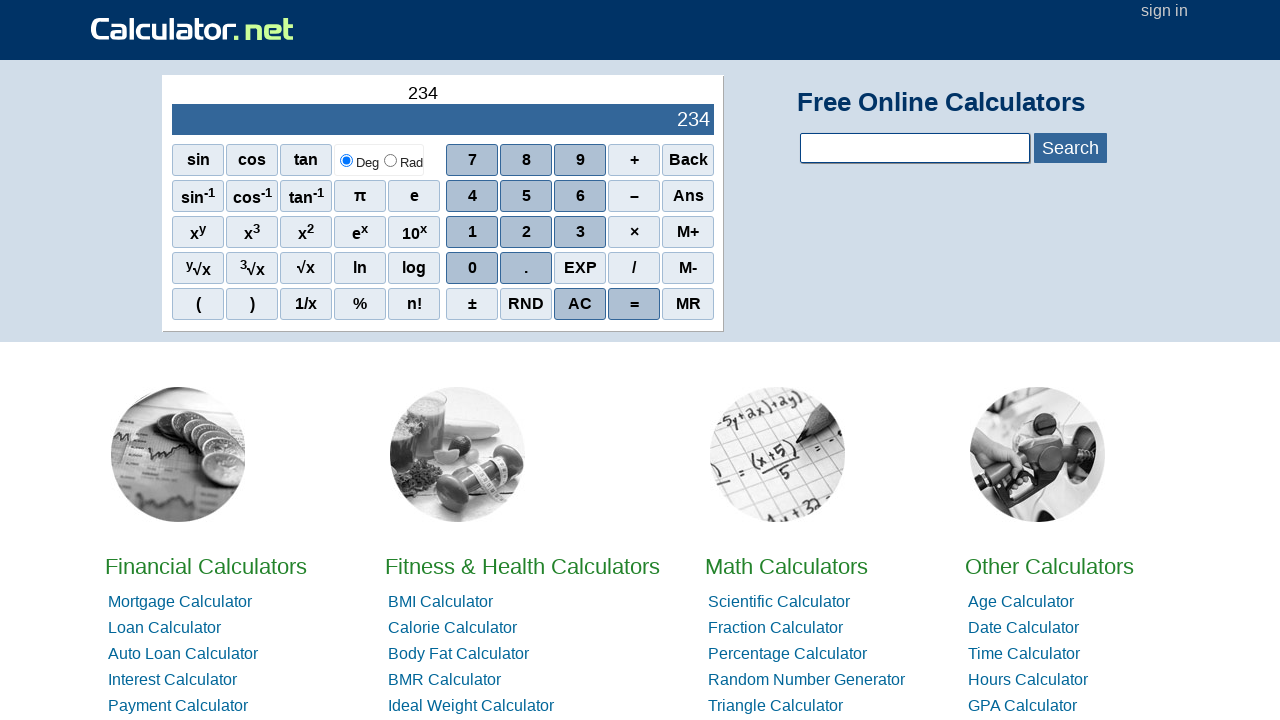

Clicked number 8 at (526, 160) on xpath=//span[text()='8']
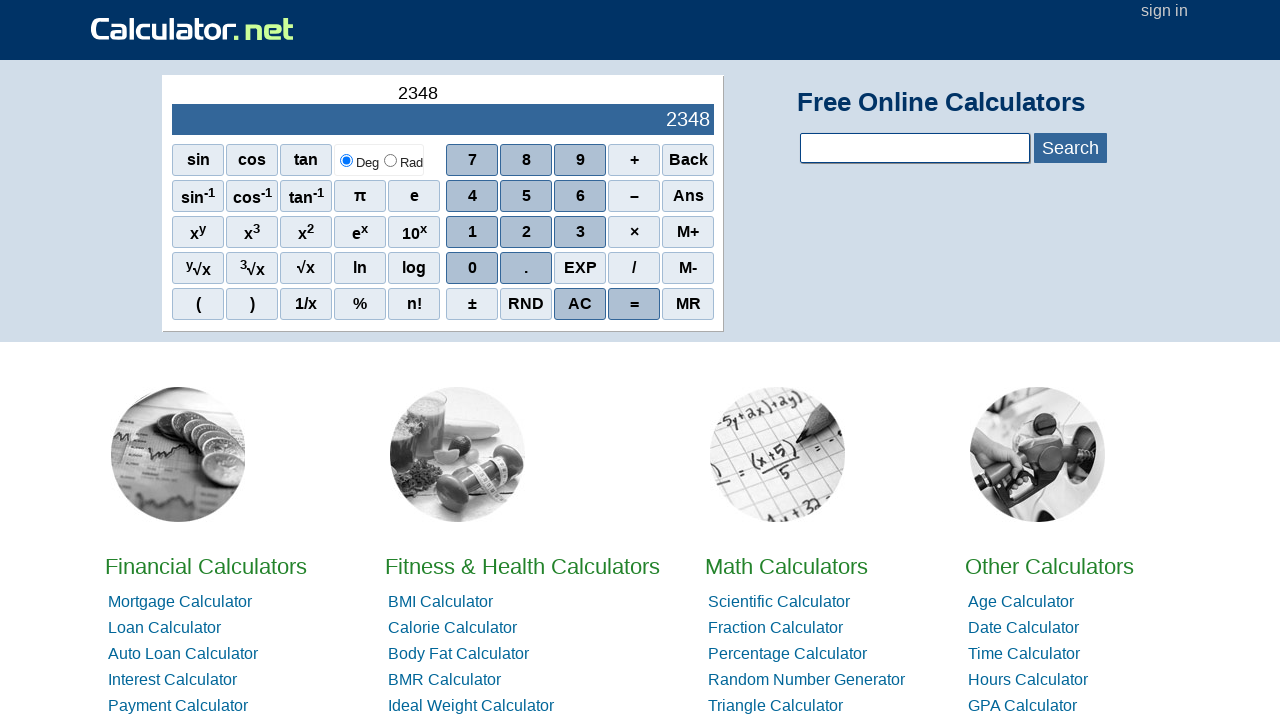

Clicked number 2 at (526, 232) on xpath=//span[text()='2']
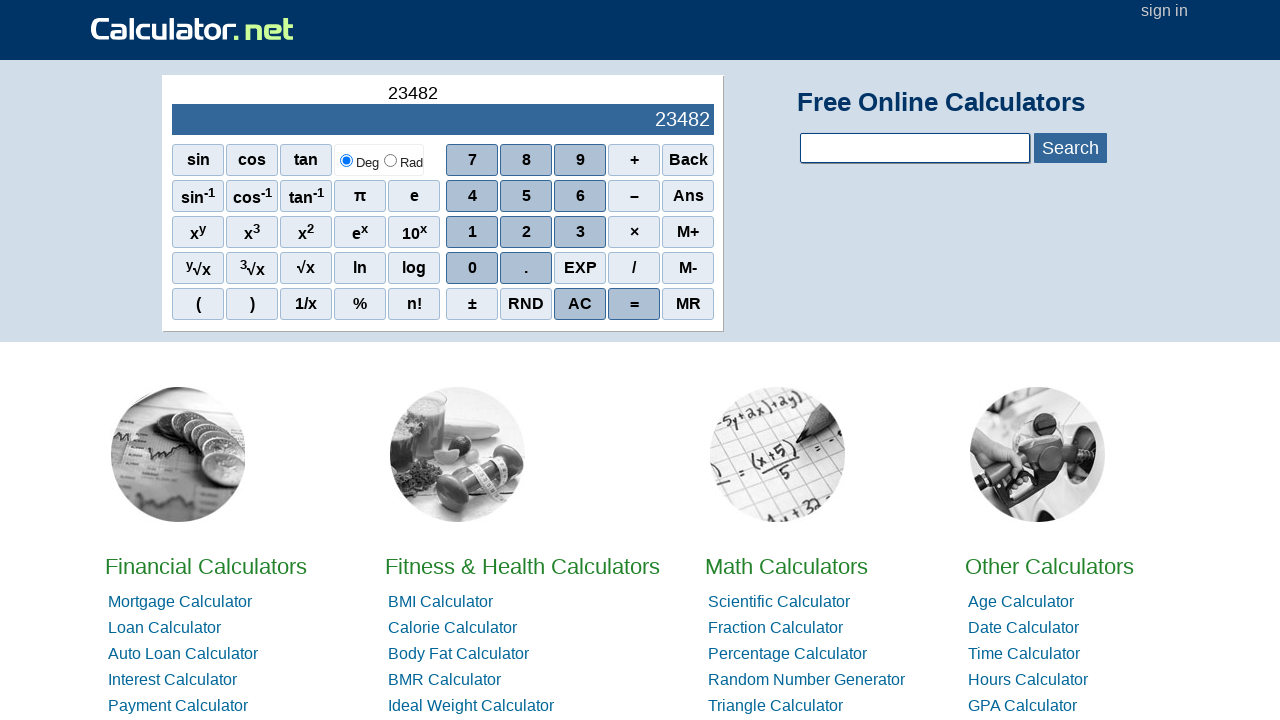

Clicked number 3 at (580, 232) on xpath=//span[text()='3']
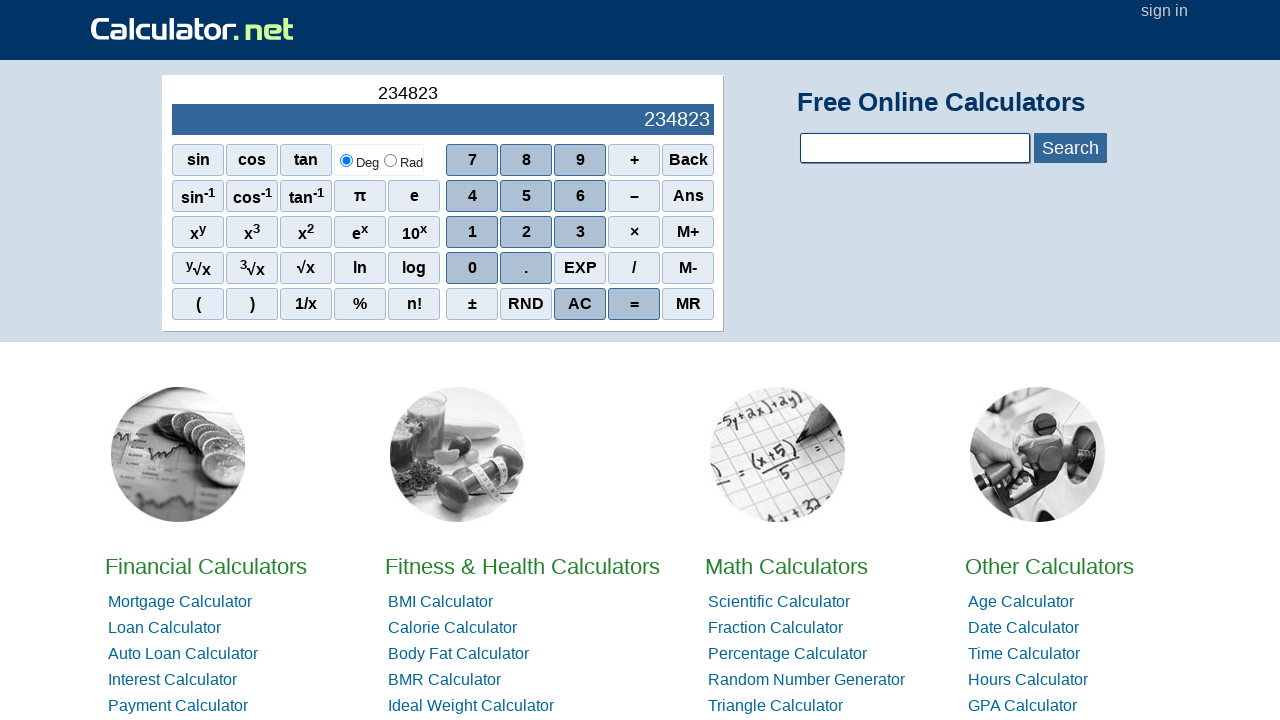

Clicked subtraction operator at (634, 196) on xpath=//span[text()='–']
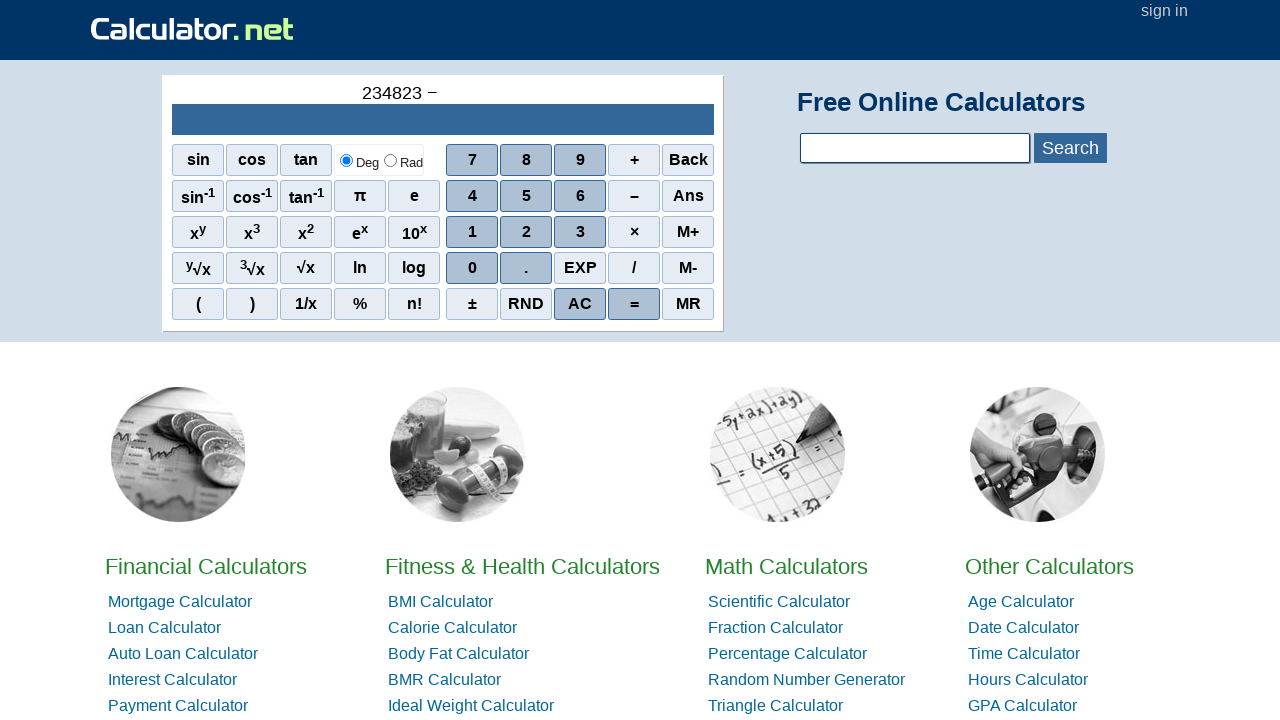

Clicked negative sign for negative number at (634, 196) on xpath=//span[text()='–']
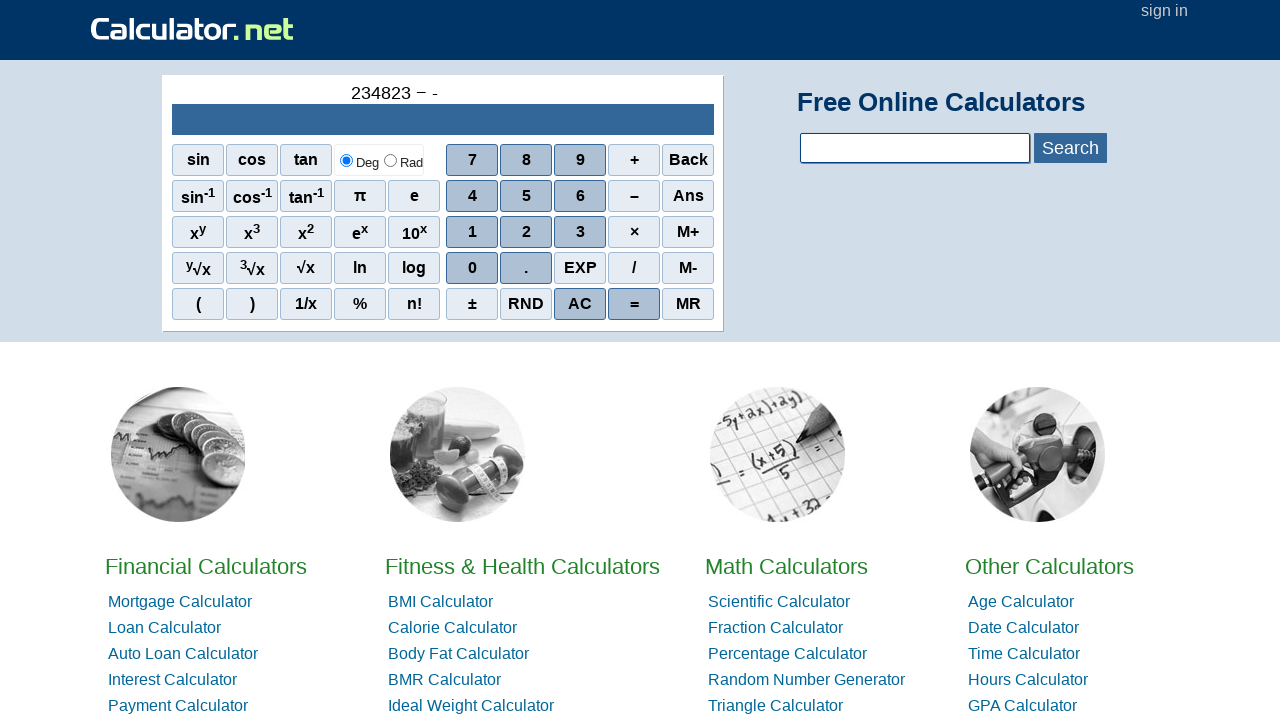

Clicked number 2 at (526, 232) on xpath=//span[text()='2']
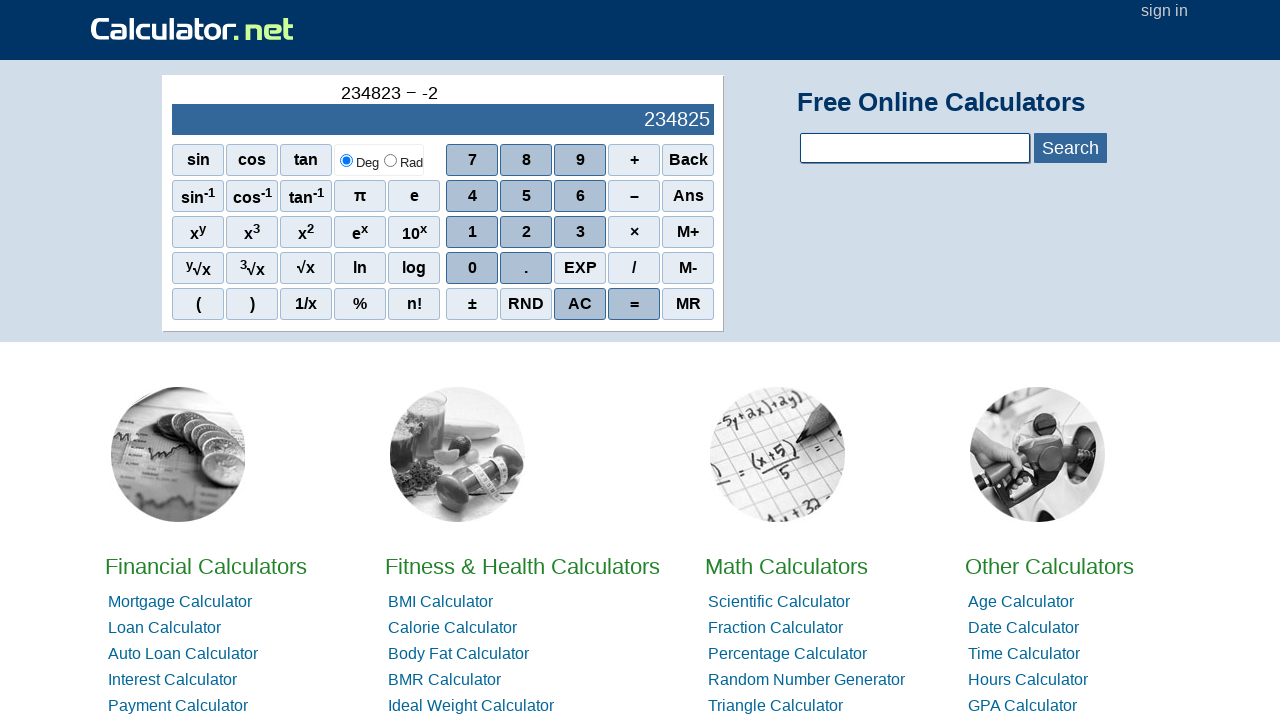

Clicked number 3 at (580, 232) on xpath=//span[text()='3']
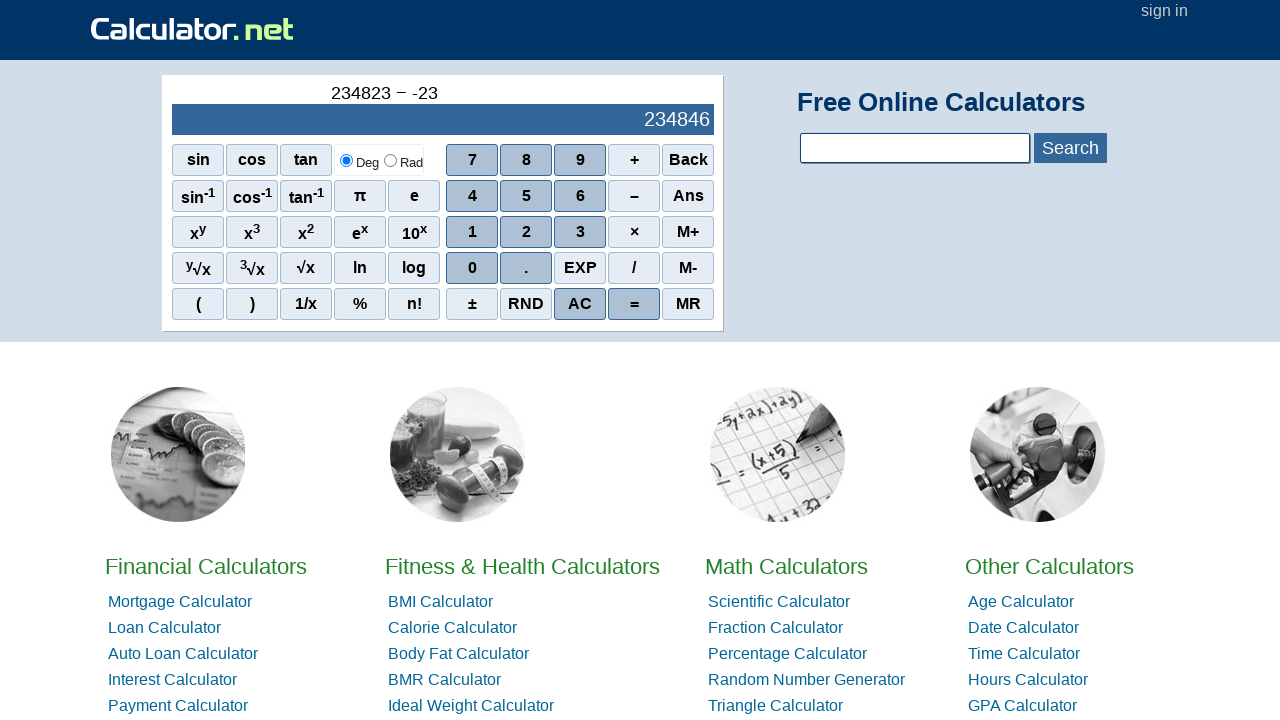

Clicked number 0 at (472, 268) on xpath=//span[text()='0']
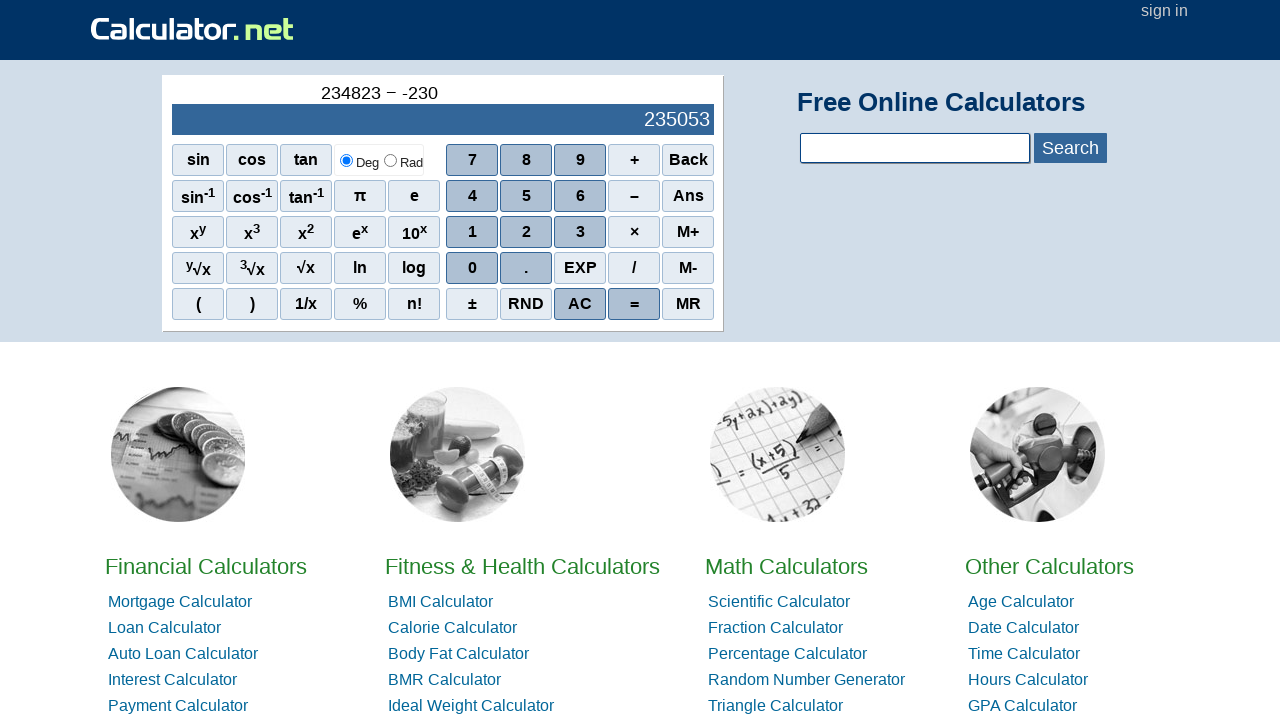

Clicked number 9 at (580, 160) on xpath=//span[text()='9']
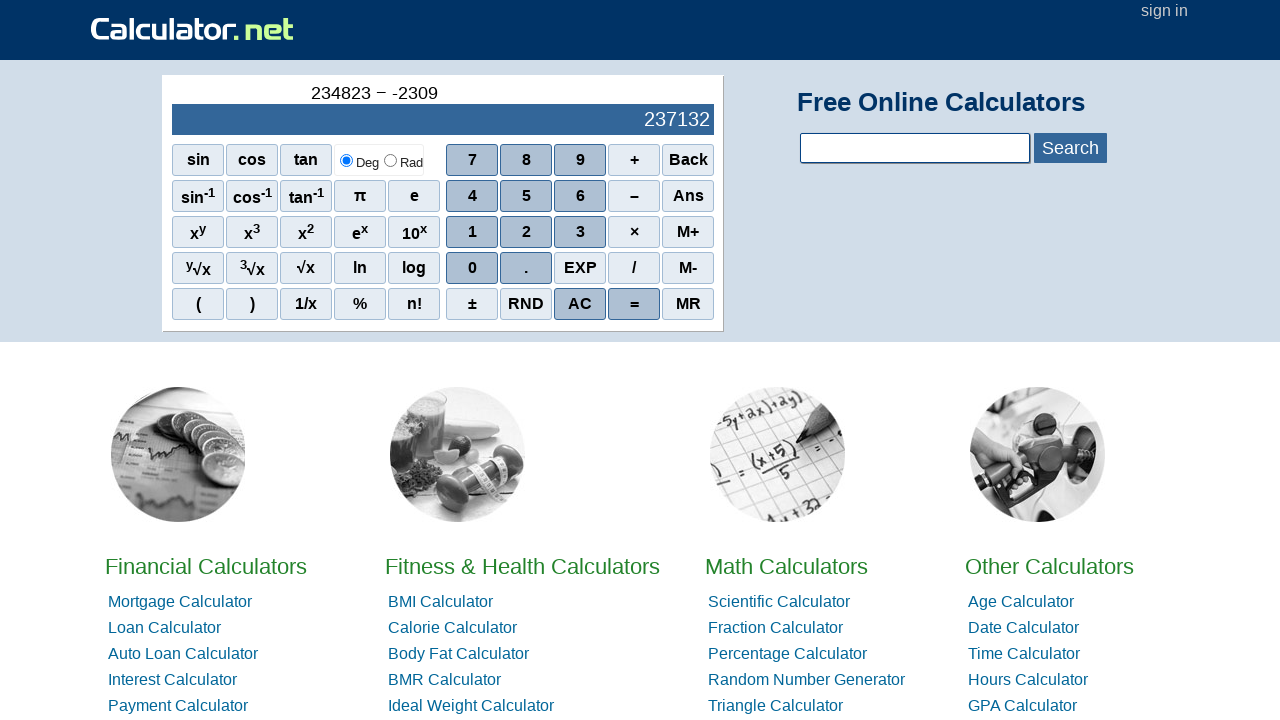

Clicked number 4 at (472, 196) on xpath=//span[text()='4']
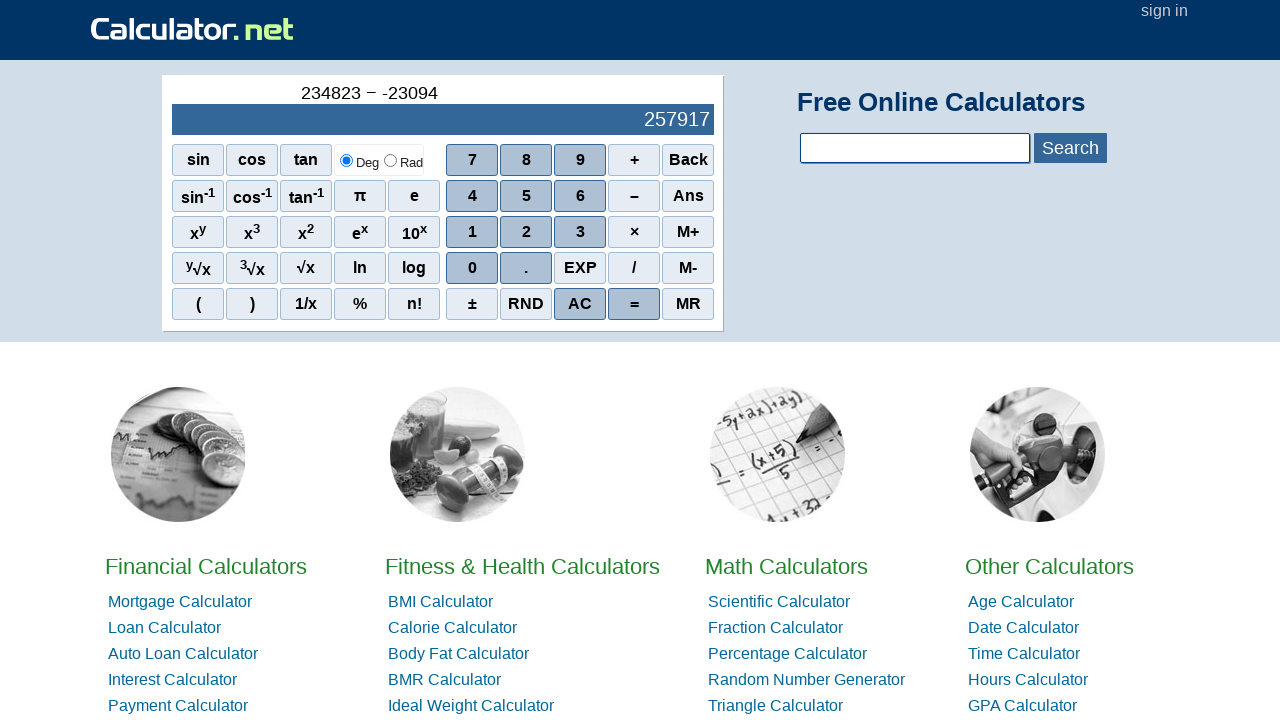

Clicked number 8 at (526, 160) on xpath=//span[text()='8']
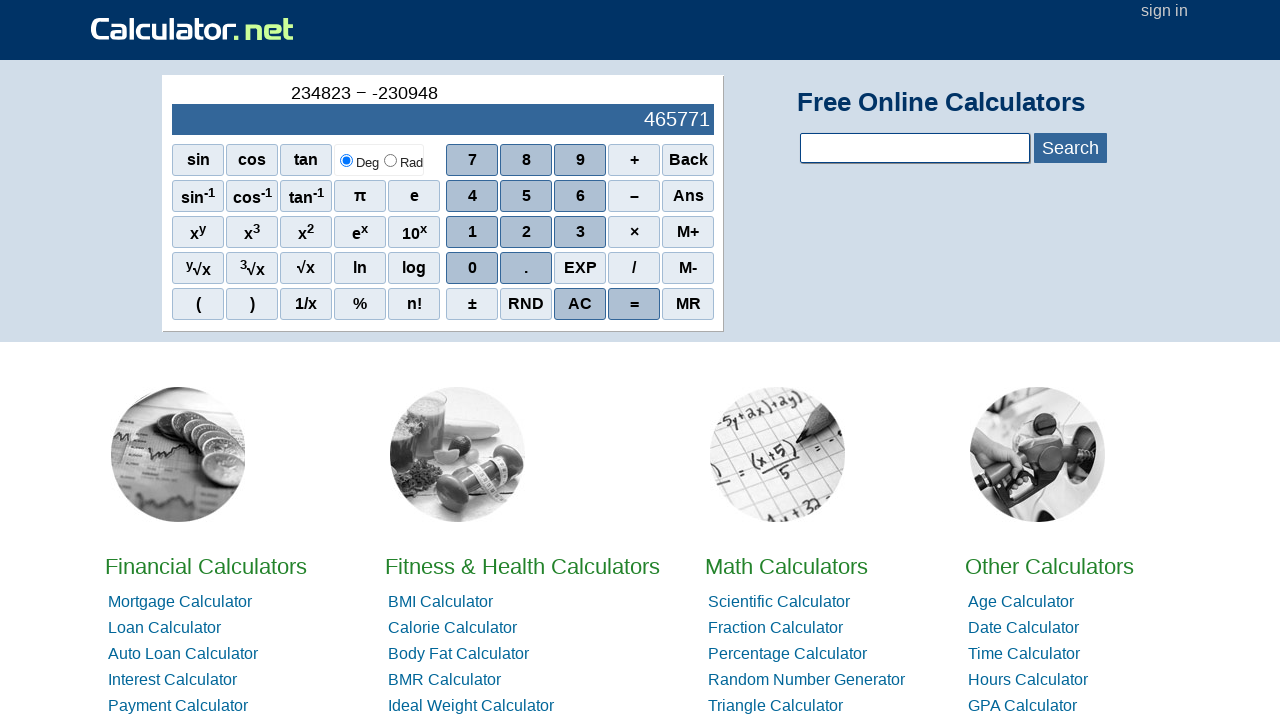

Clicked number 2 at (526, 232) on xpath=//span[text()='2']
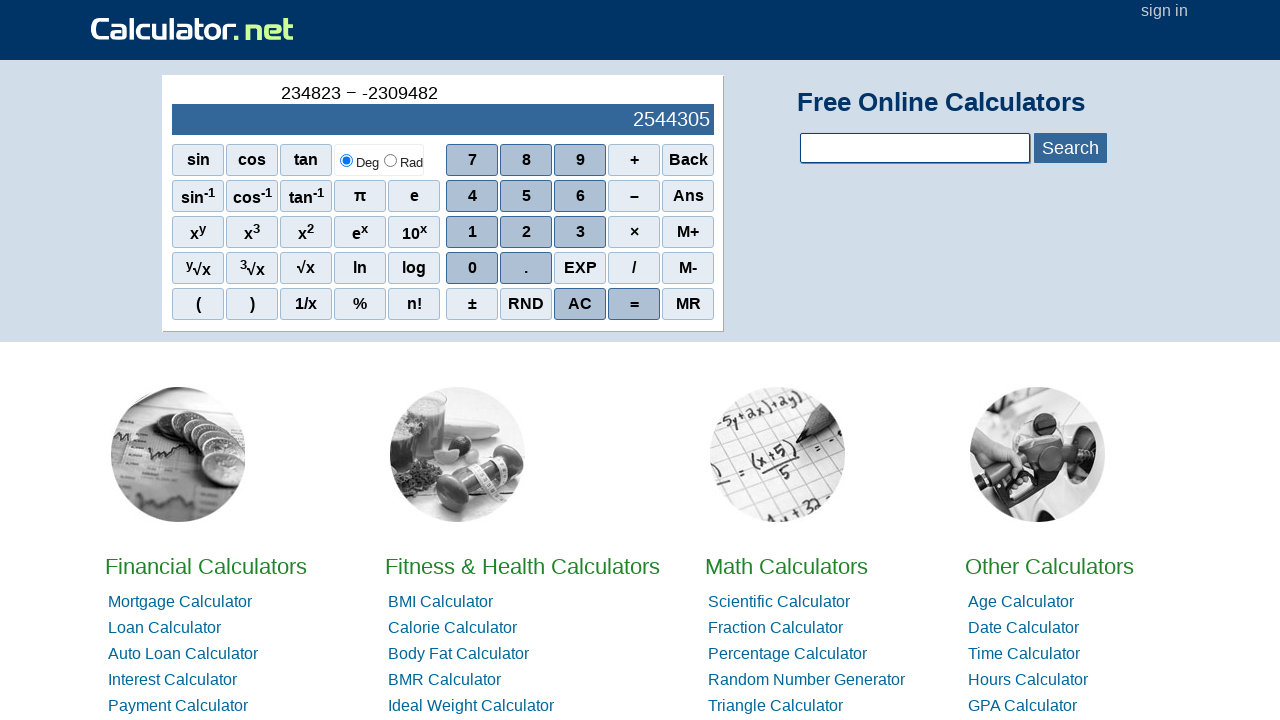

Clicked number 3 at (580, 232) on xpath=//span[text()='3']
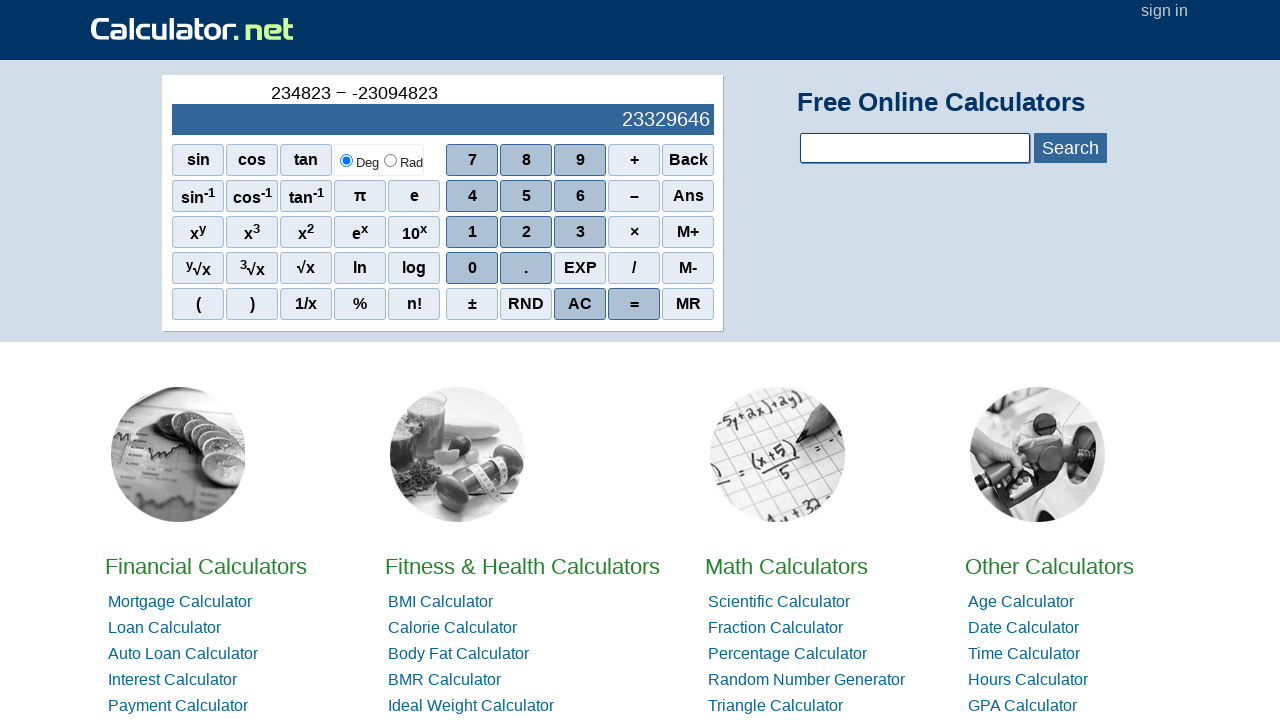

Waited 5 seconds for subtraction result
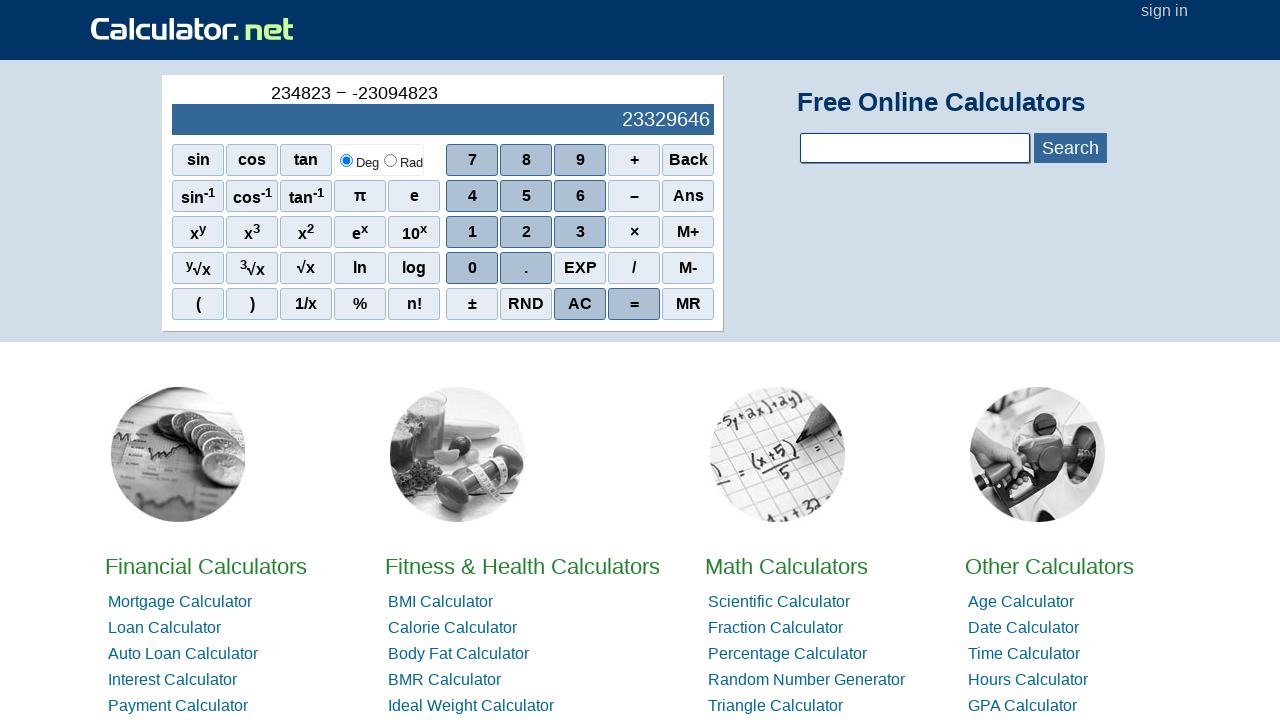

Clicked AC to clear calculator at (580, 304) on xpath=//span[text()='AC']
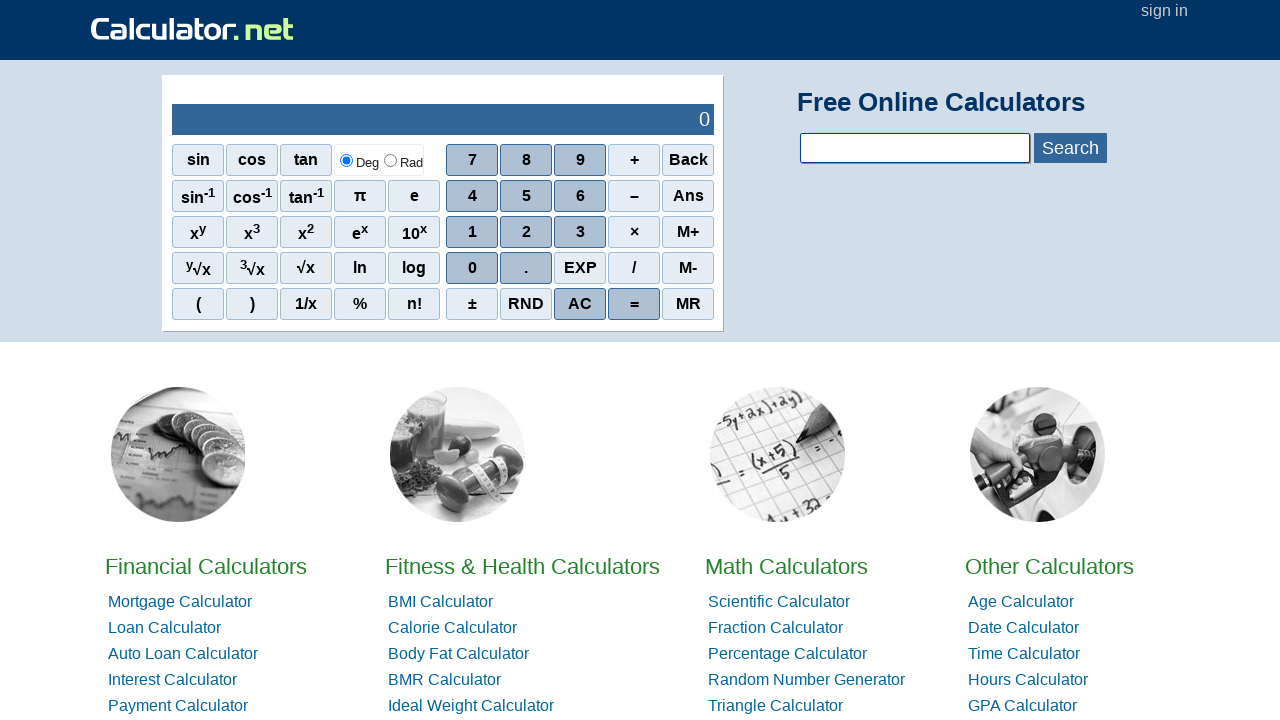

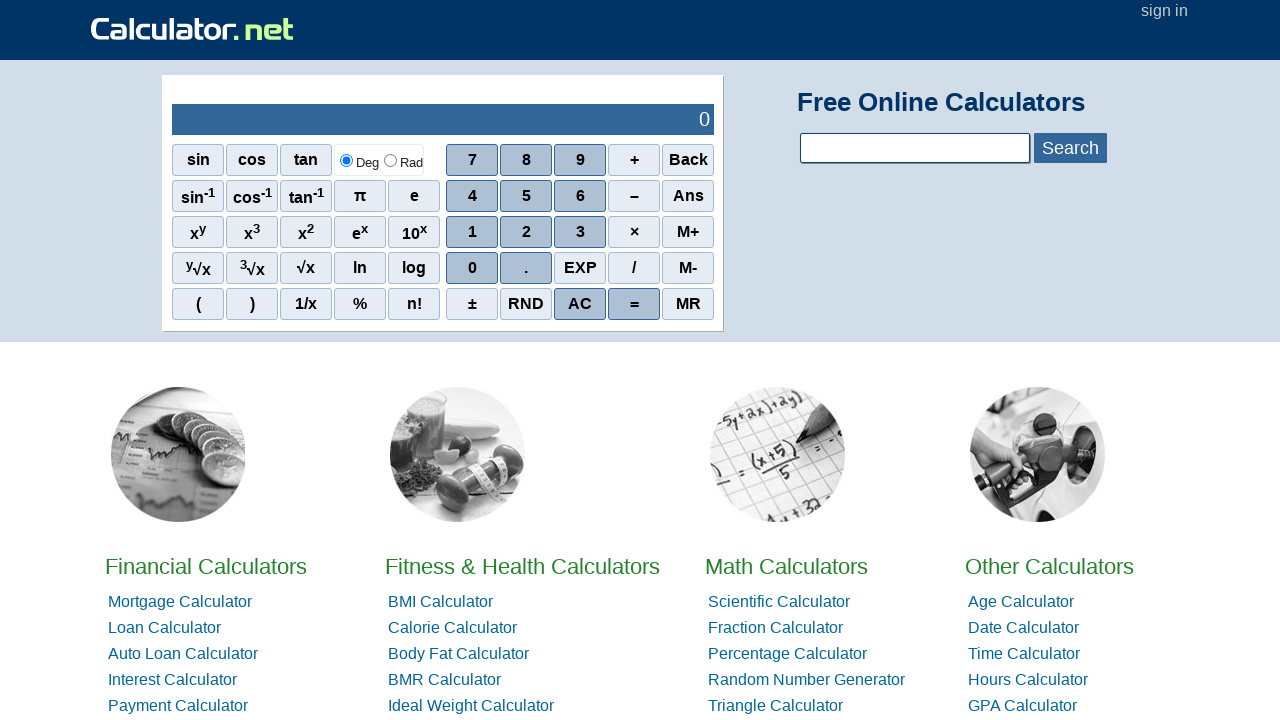